Tests JavaScript event handling by triggering various events (click, double-click, context menu, keyboard events, mouse events, focus/blur) on buttons and verifying each event is triggered successfully.

Starting URL: https://testpages.herokuapp.com/styled/events/javascript-events.html

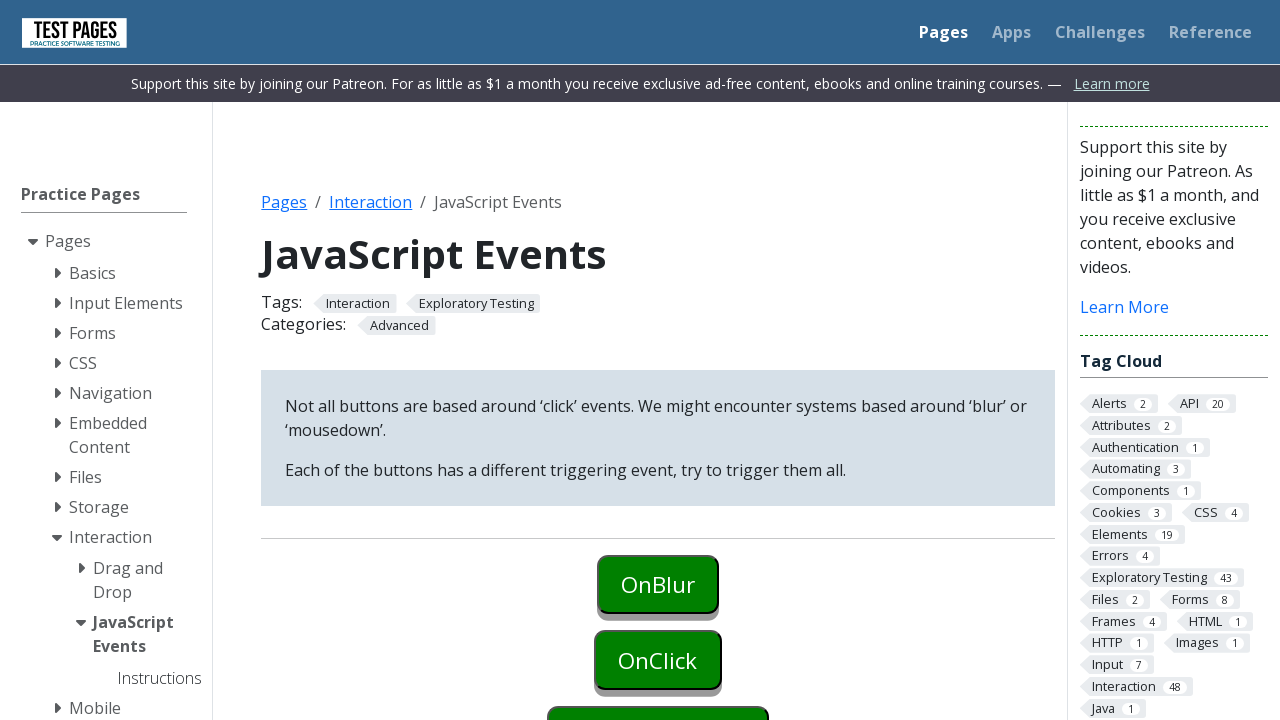

Scrolled button #onblur into view
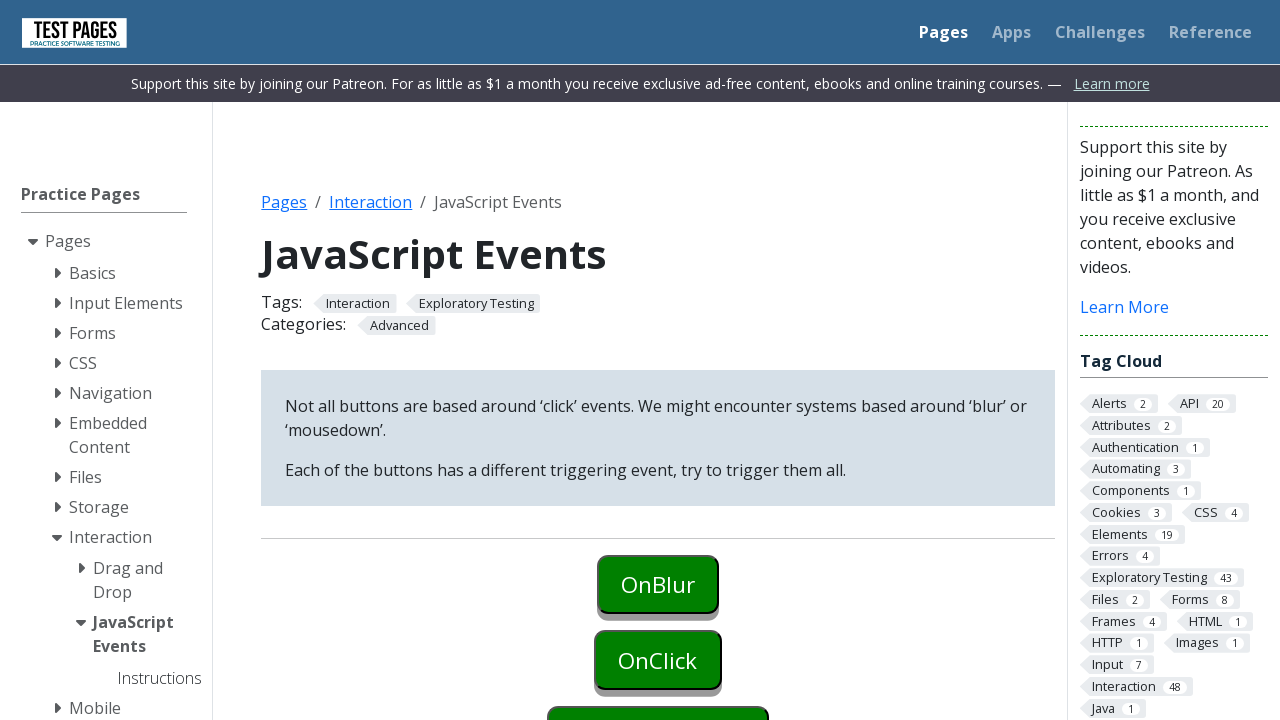

Focused button for onblur event at (658, 584) on #onblur
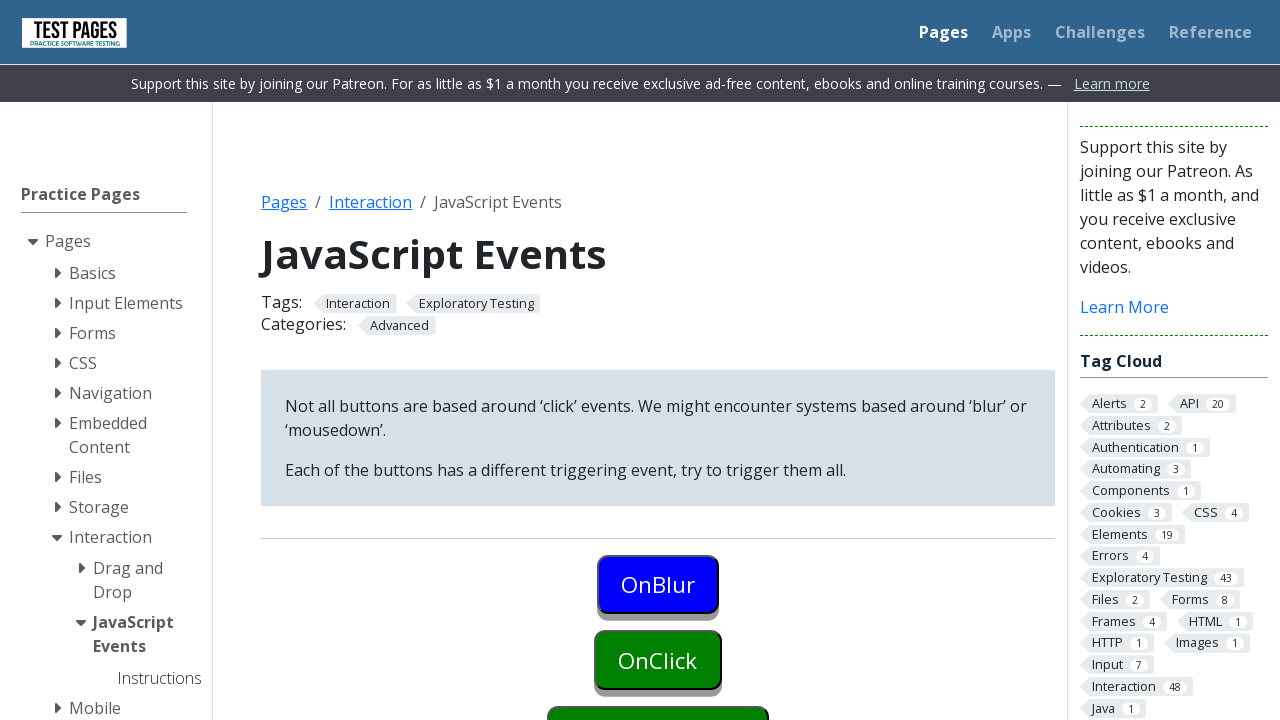

Triggered onblur event by moving focus to another button at (658, 660) on #onclick
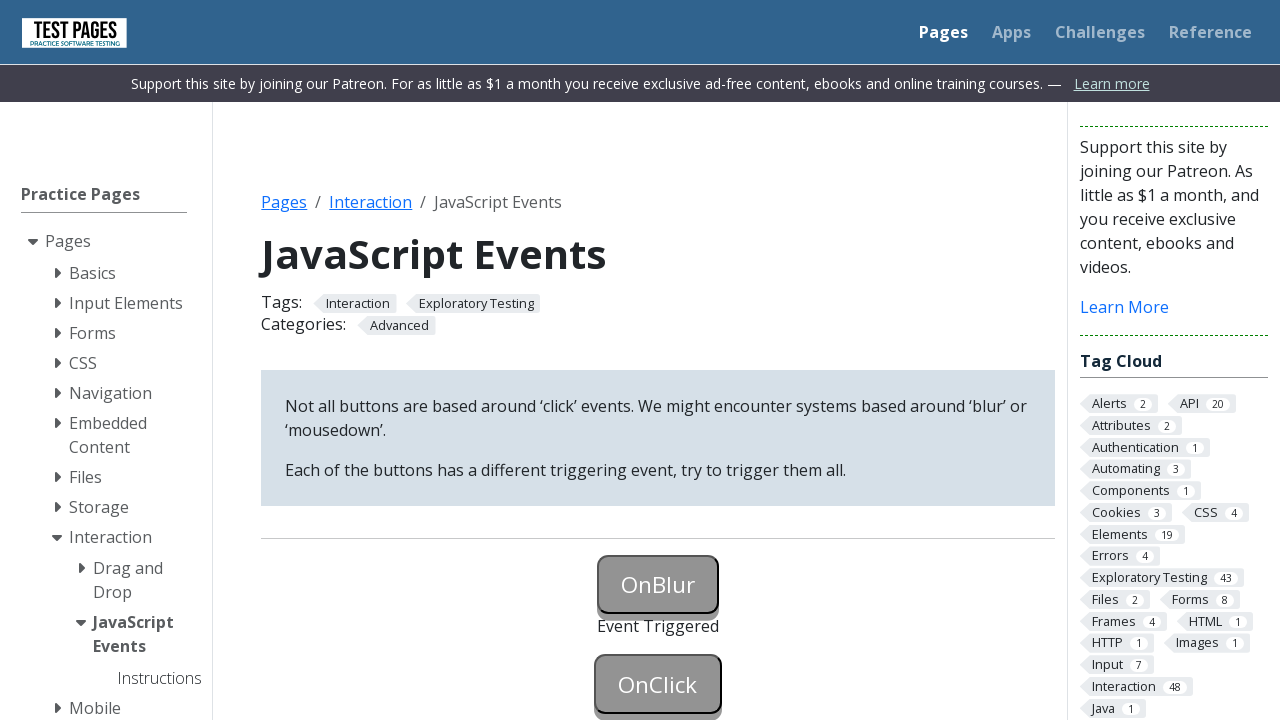

Verified event onblur was triggered successfully
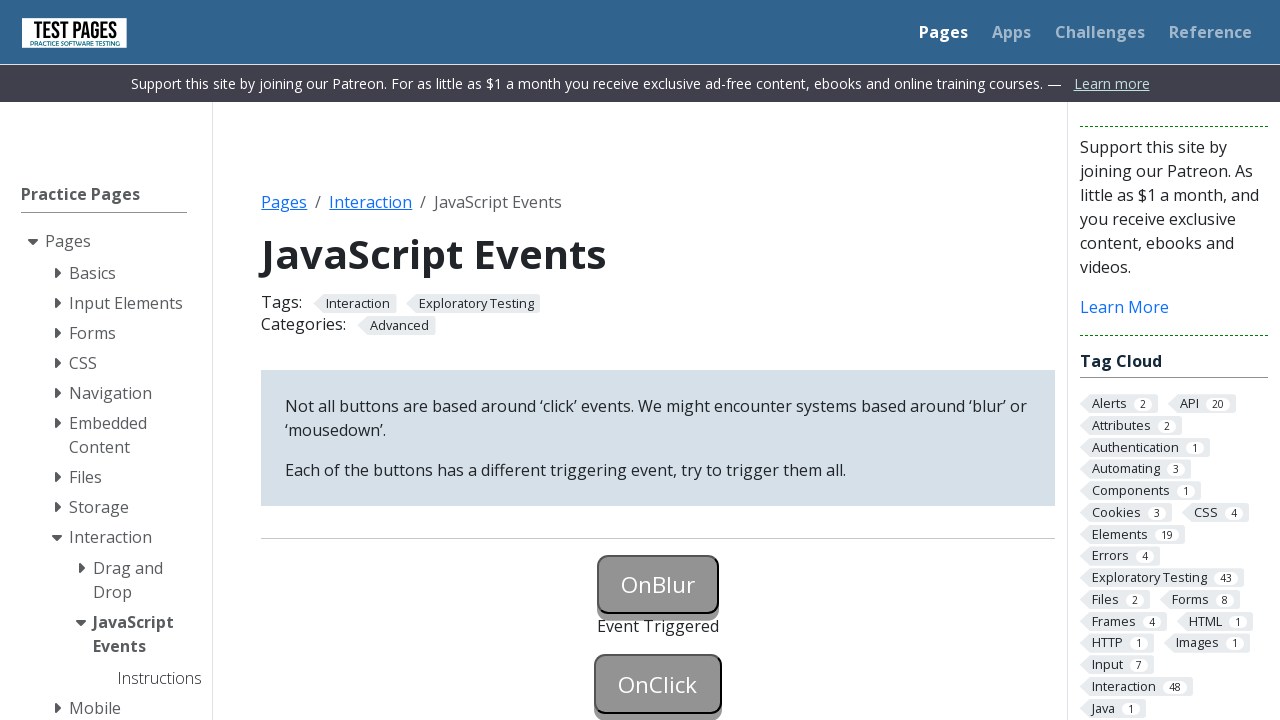

Scrolled button #onclick into view
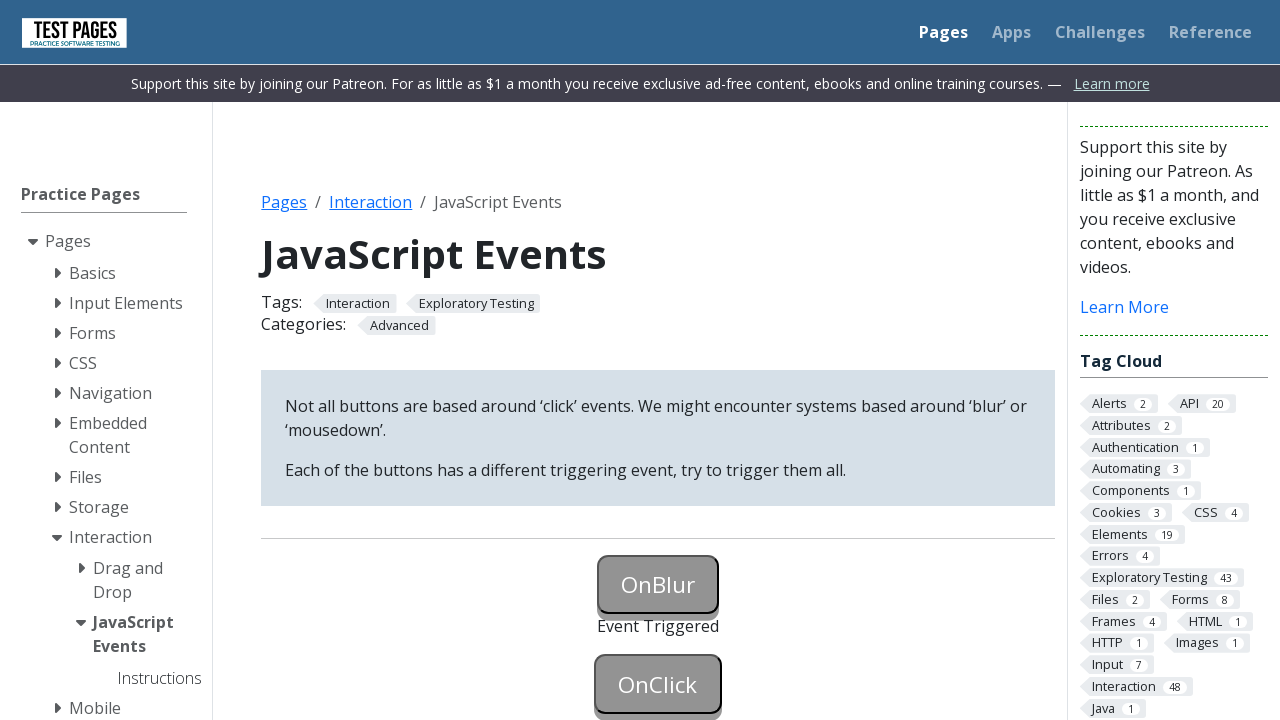

Triggered onclick event with click at (658, 684) on #onclick
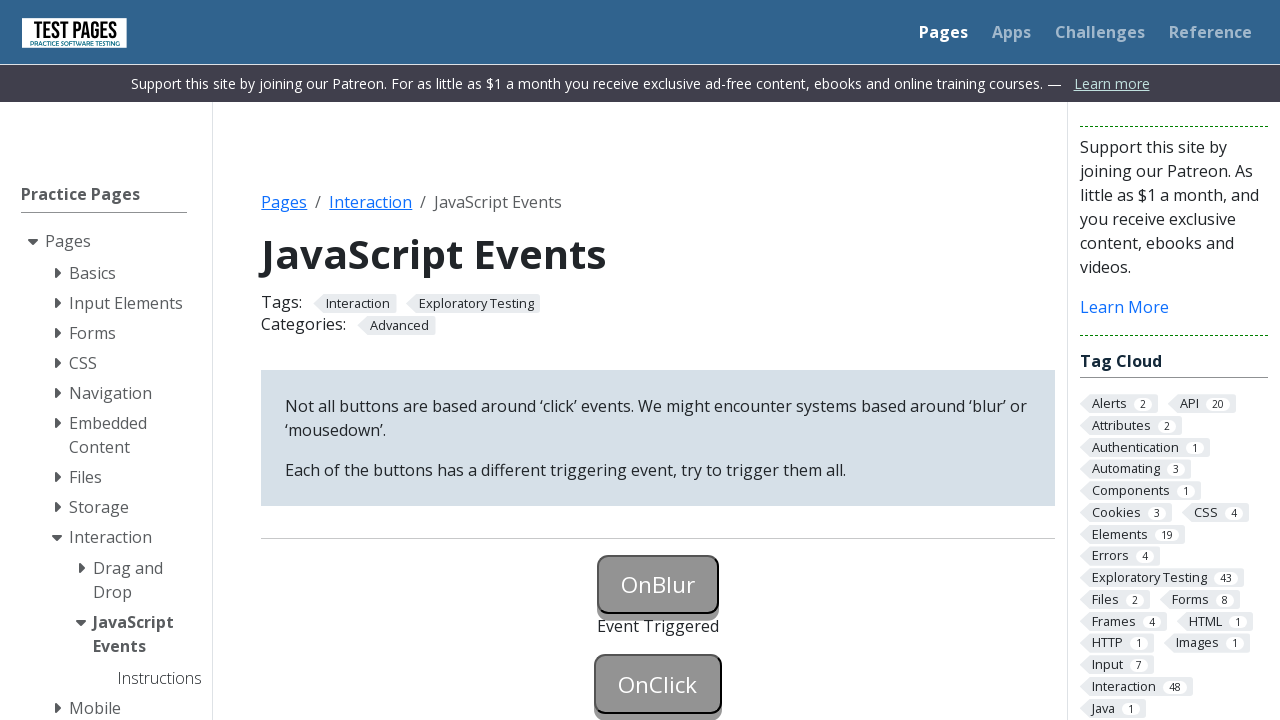

Verified event onclick was triggered successfully
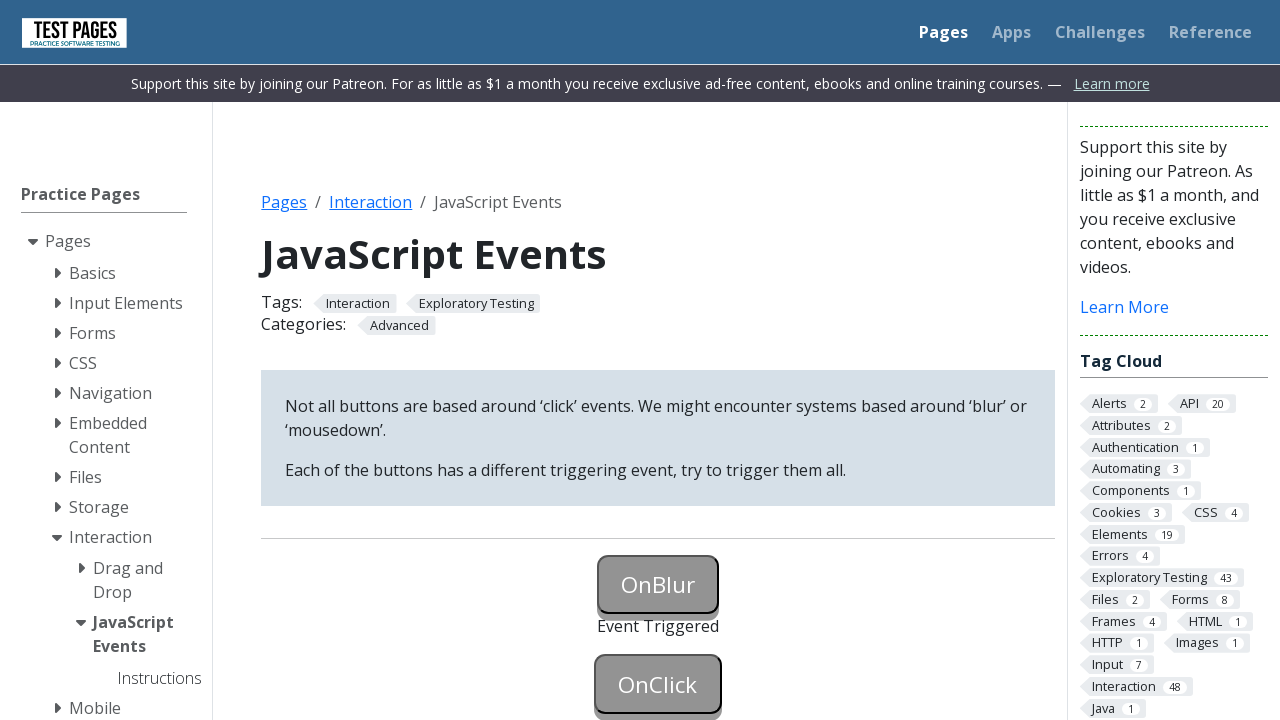

Scrolled button #oncontextmenu into view
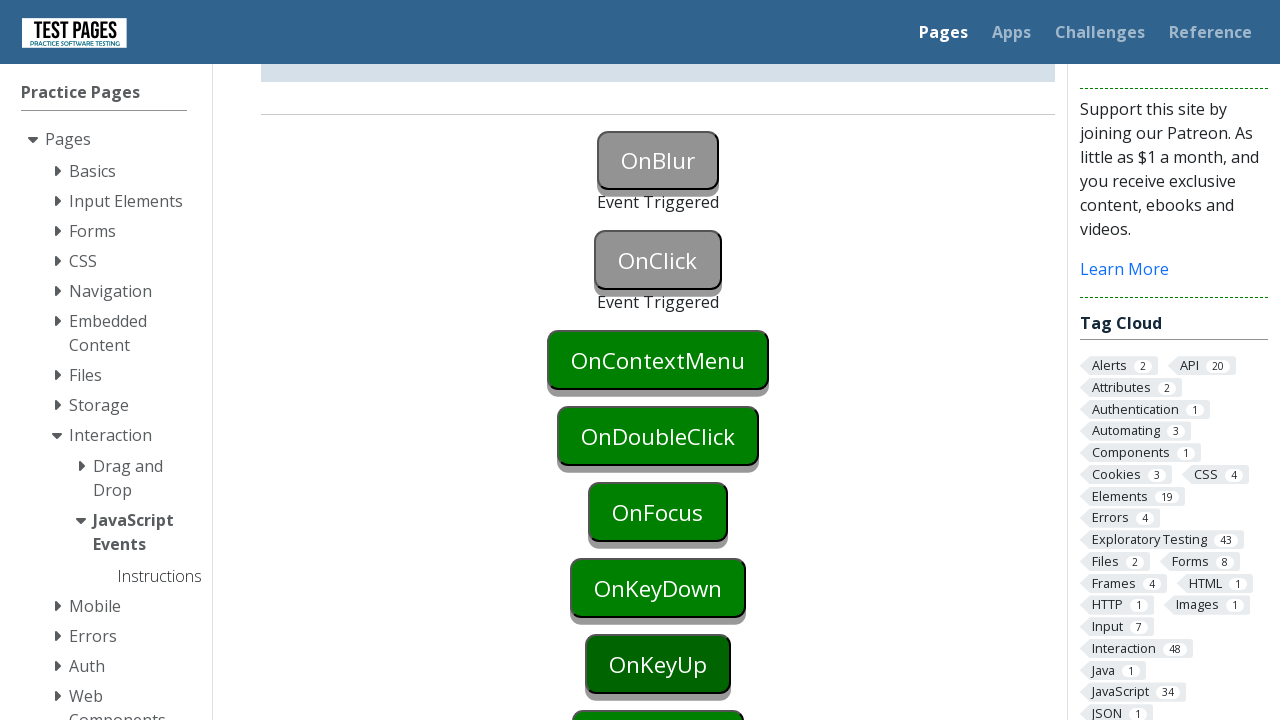

Triggered oncontextmenu event with right-click at (658, 360) on #oncontextmenu
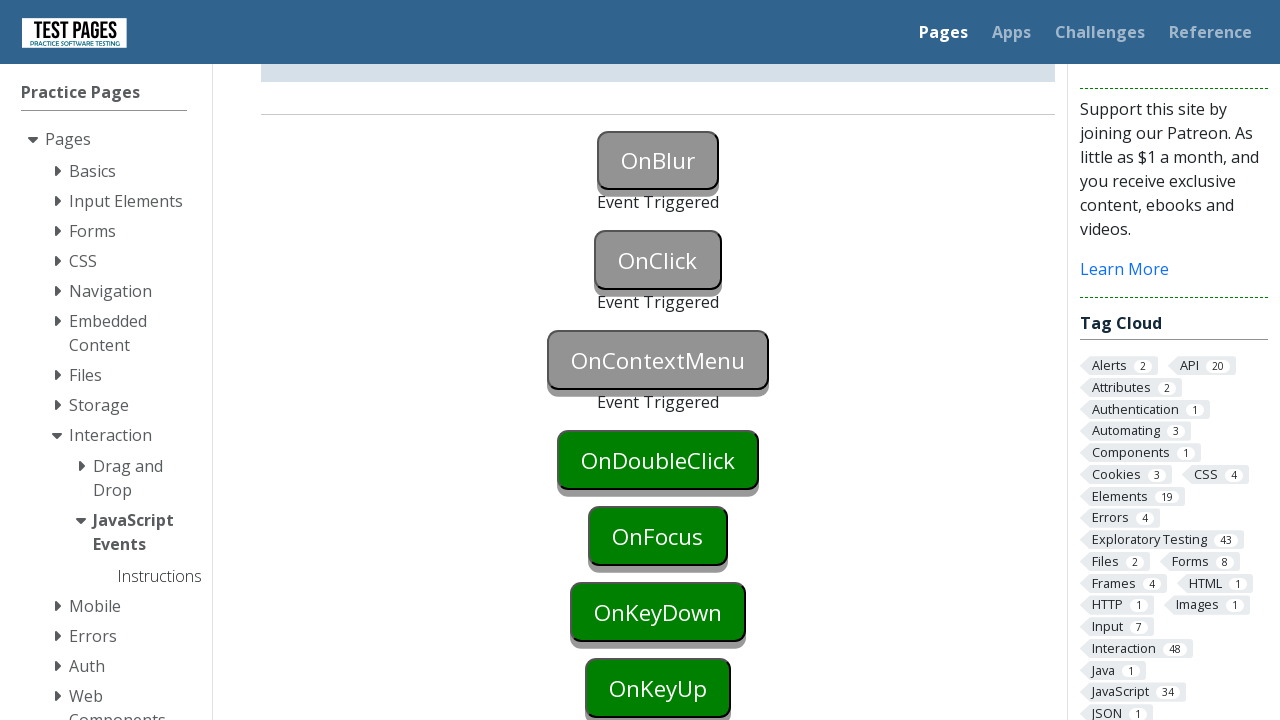

Verified event oncontextmenu was triggered successfully
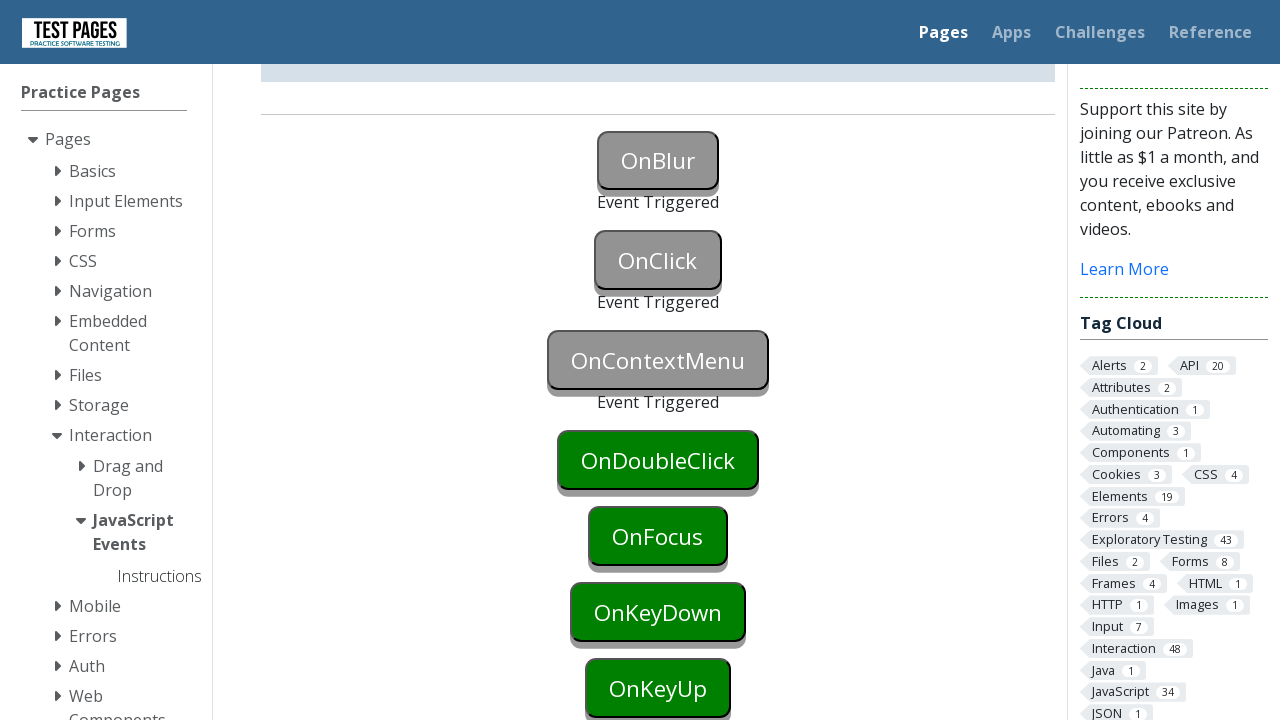

Scrolled button #ondoubleclick into view
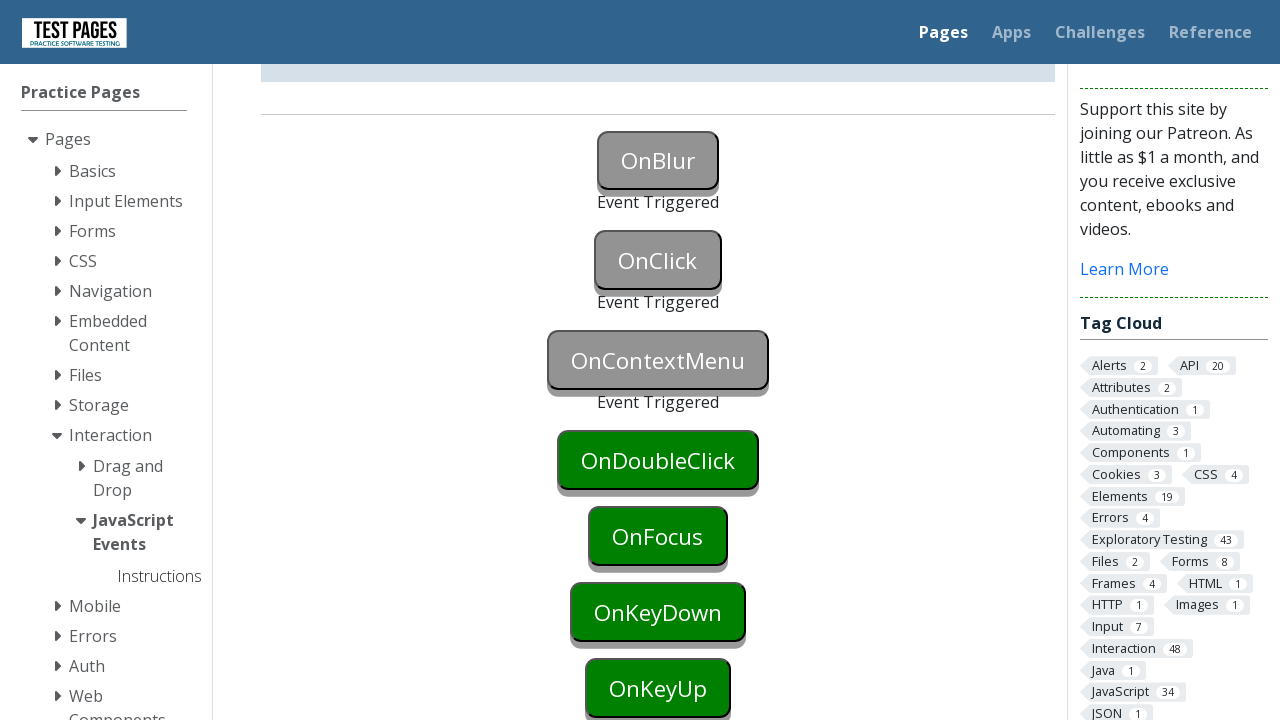

Triggered ondoubleclick event with double-click at (658, 460) on #ondoubleclick
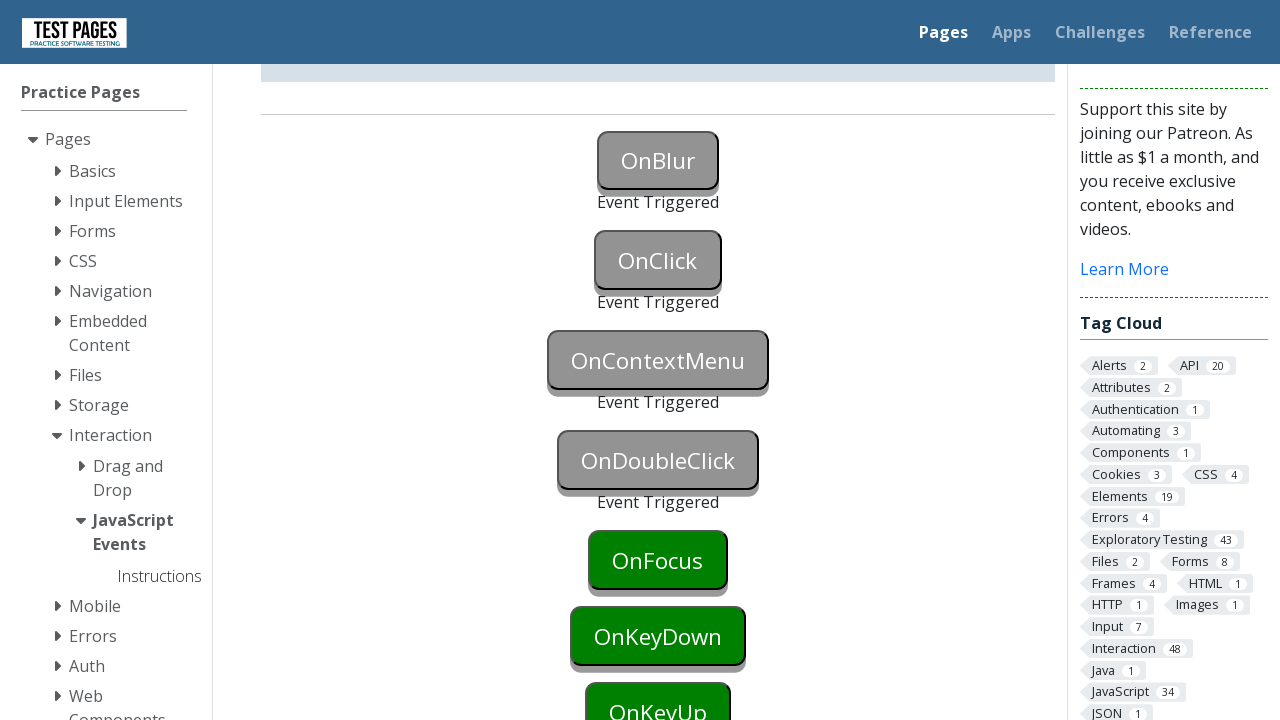

Verified event ondoubleclick was triggered successfully
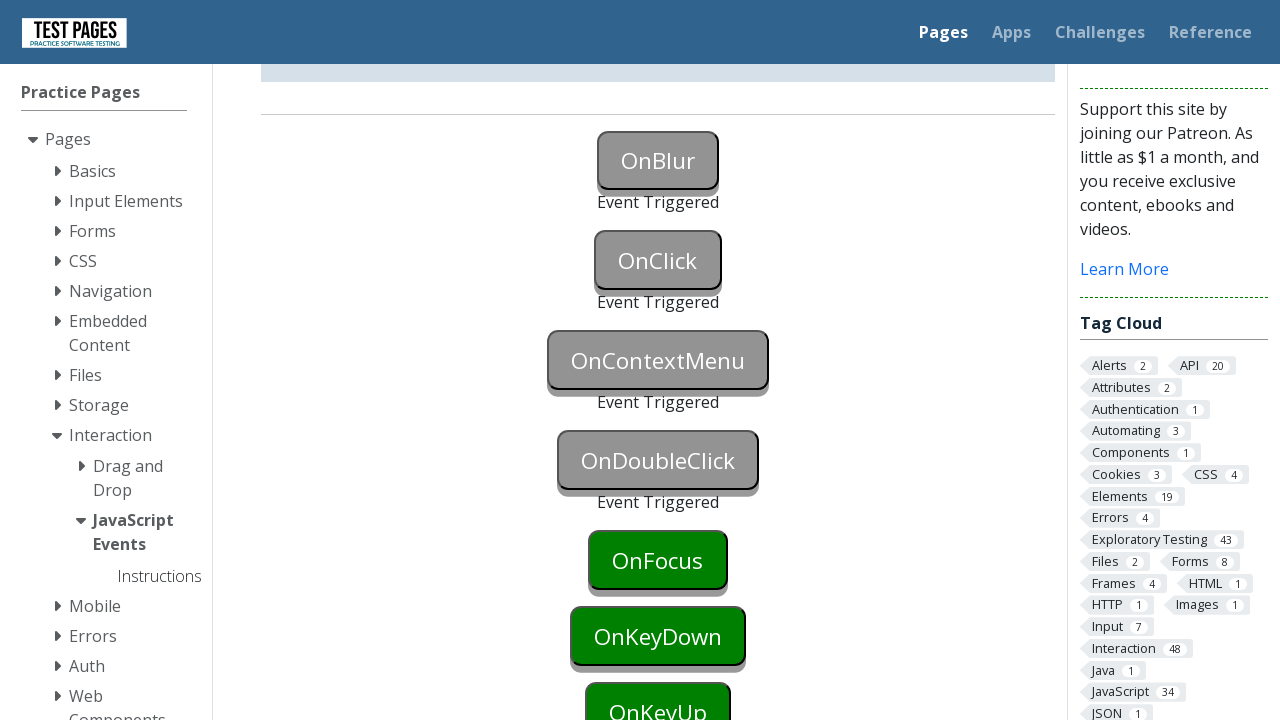

Scrolled button #onfocus into view
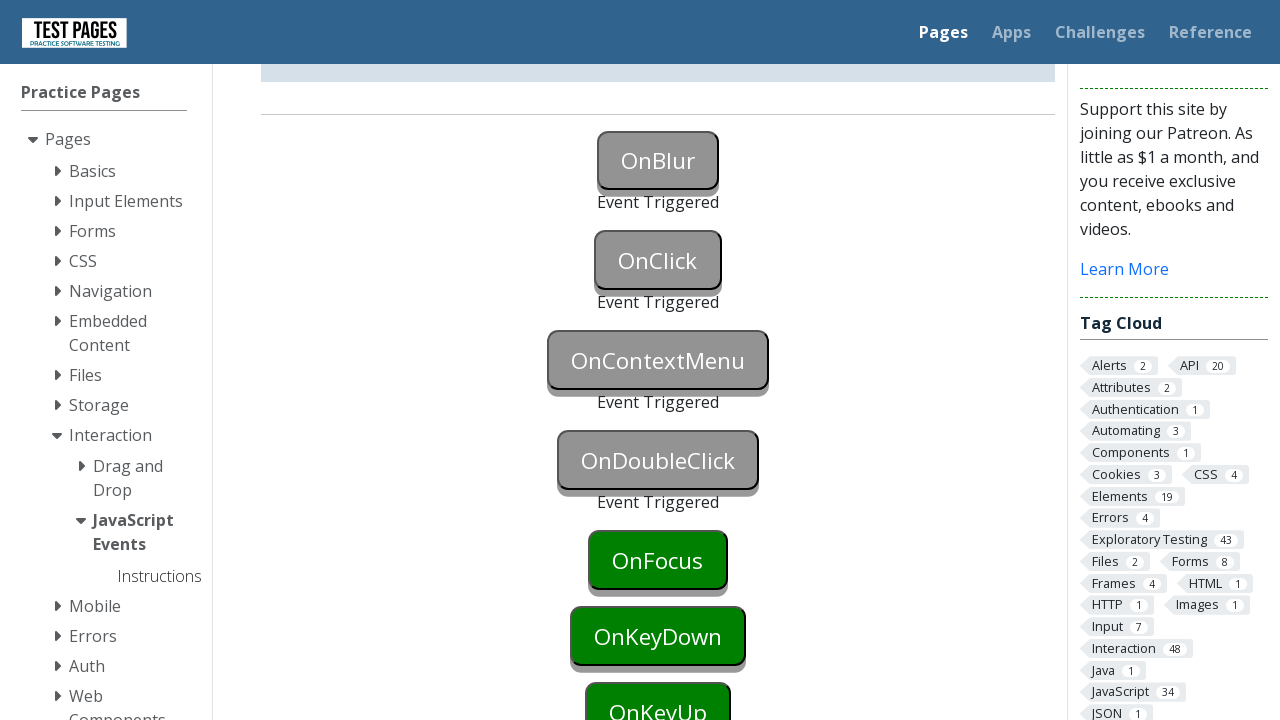

Triggered onfocus event by clicking button at (658, 560) on #onfocus
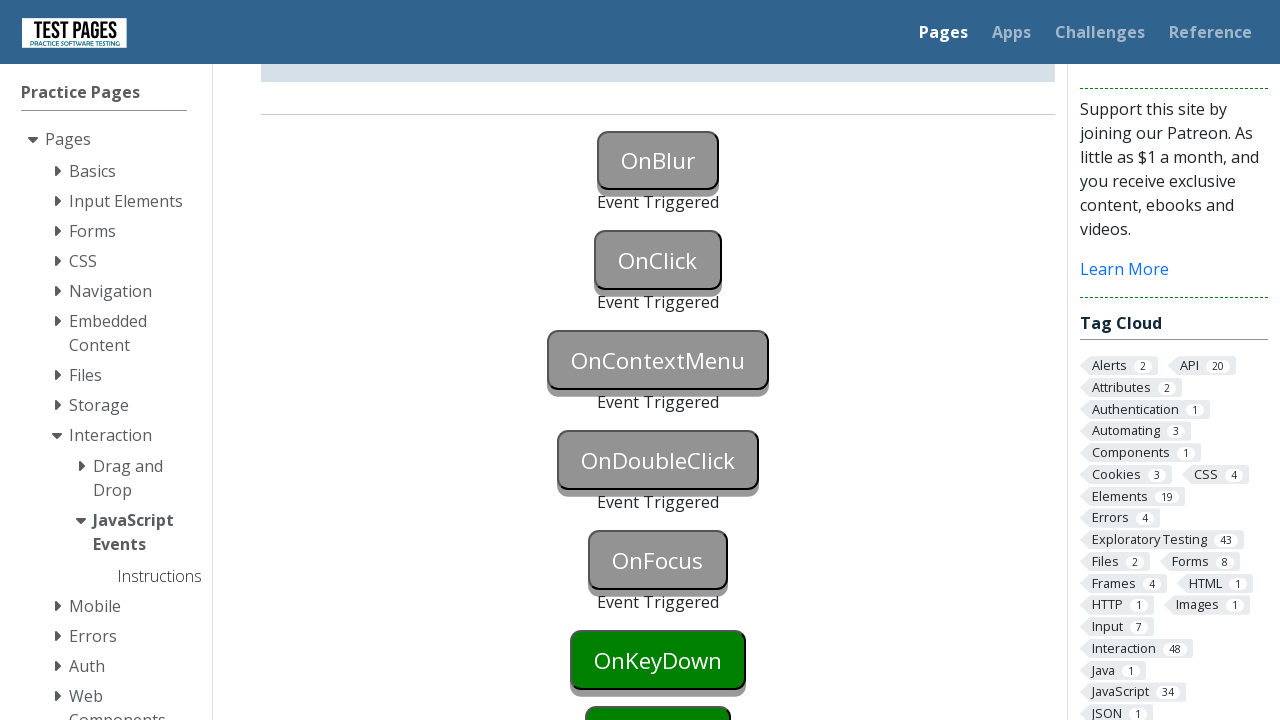

Verified event onfocus was triggered successfully
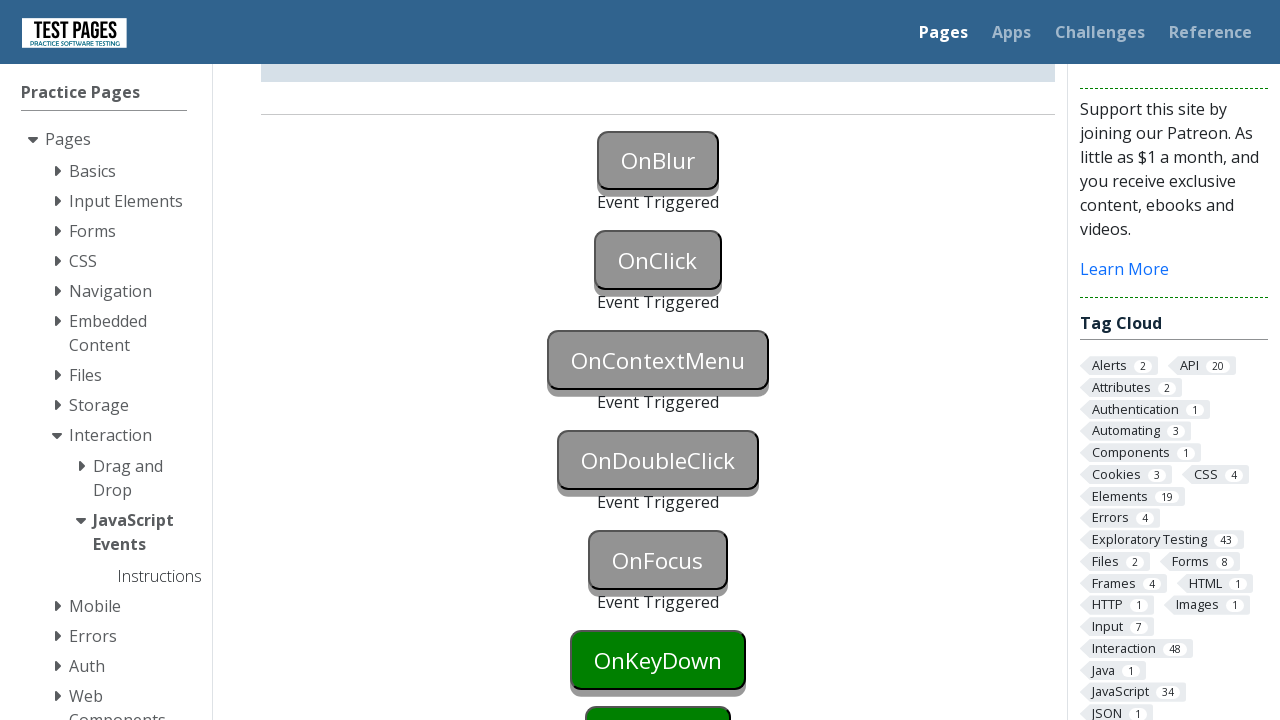

Scrolled button #onkeydown into view
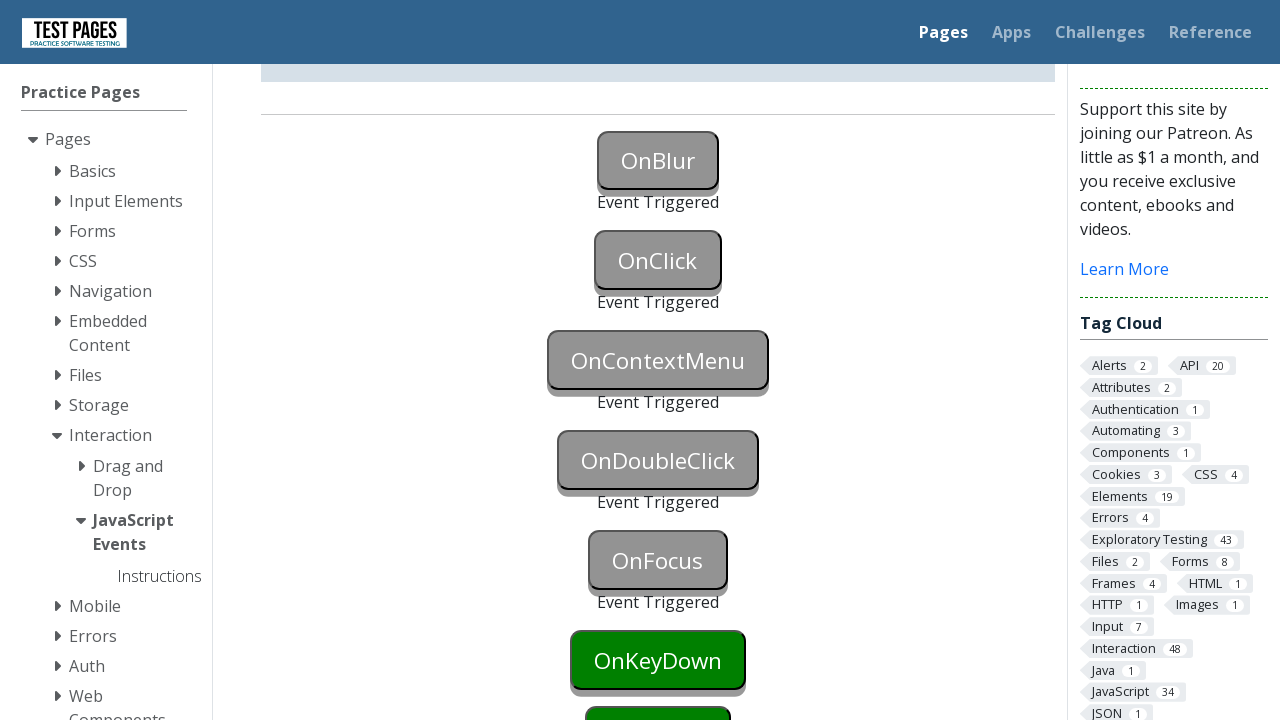

Focused button for onkeydown event at (658, 660) on #onkeydown
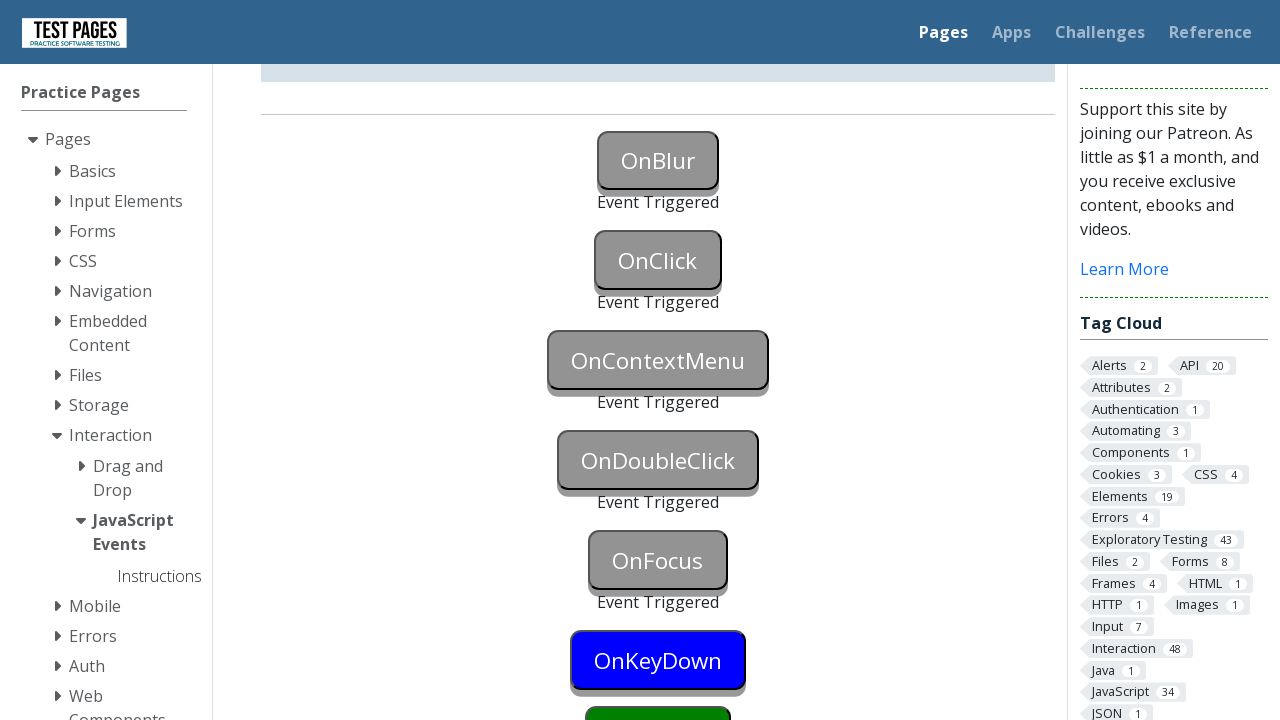

Triggered onkeydown event by pressing Enter
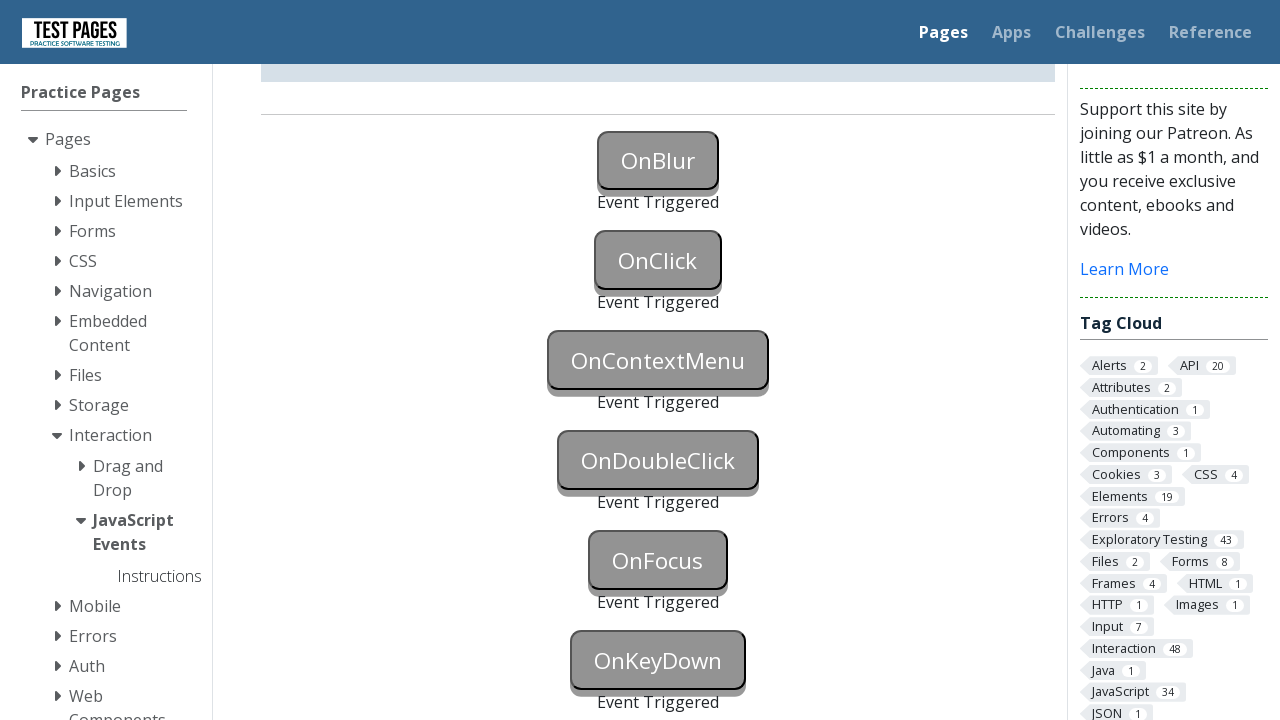

Verified event onkeydown was triggered successfully
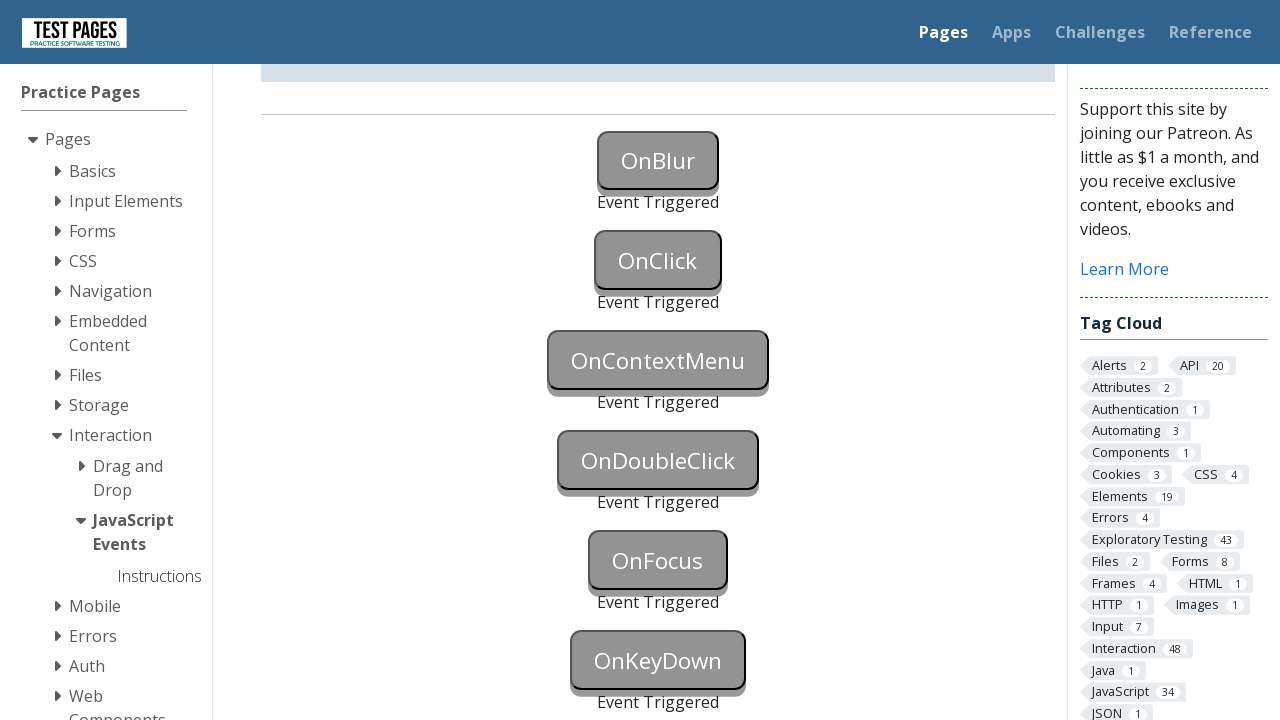

Scrolled button #onkeyup into view
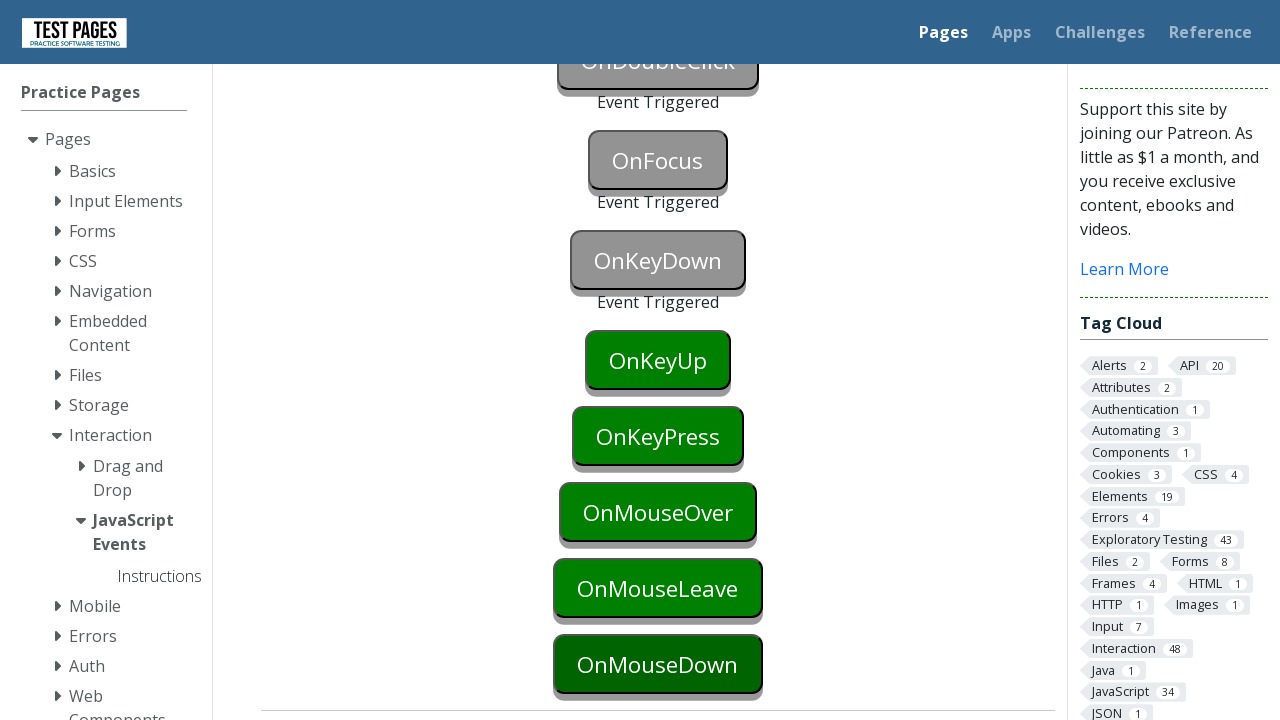

Focused button for onkeyup event at (658, 360) on #onkeyup
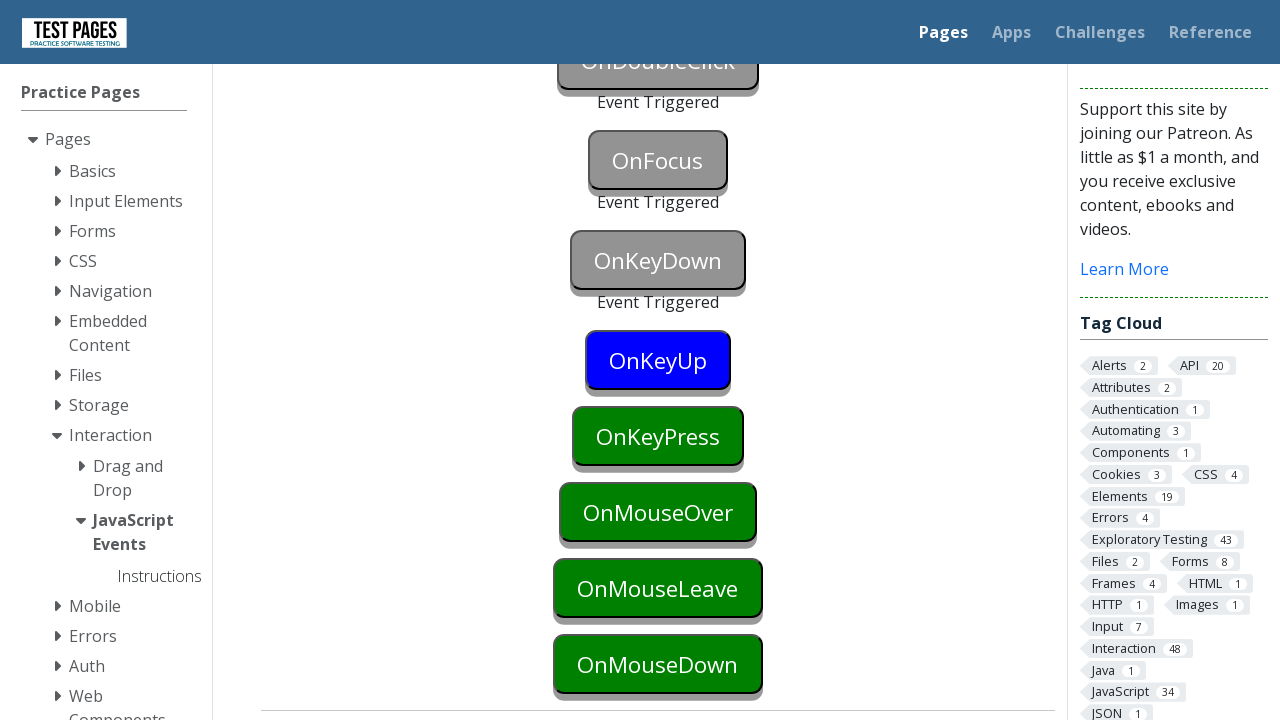

Triggered onkeyup event by pressing Enter
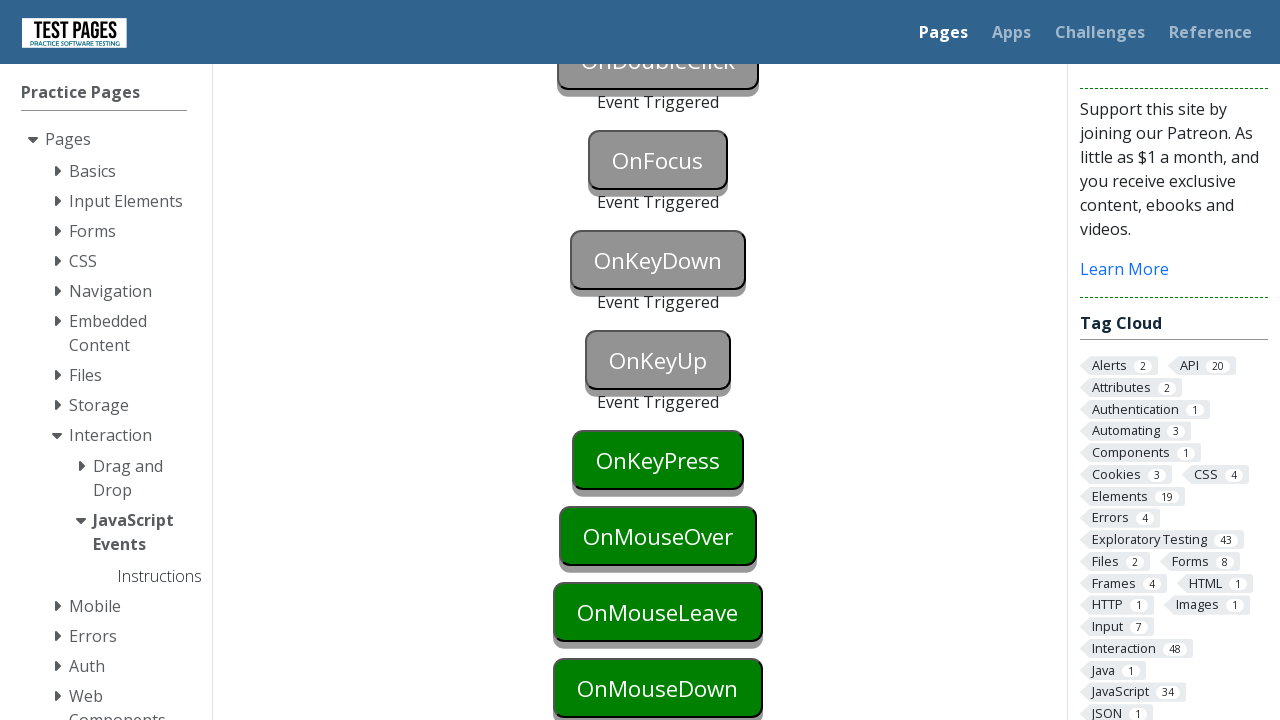

Verified event onkeyup was triggered successfully
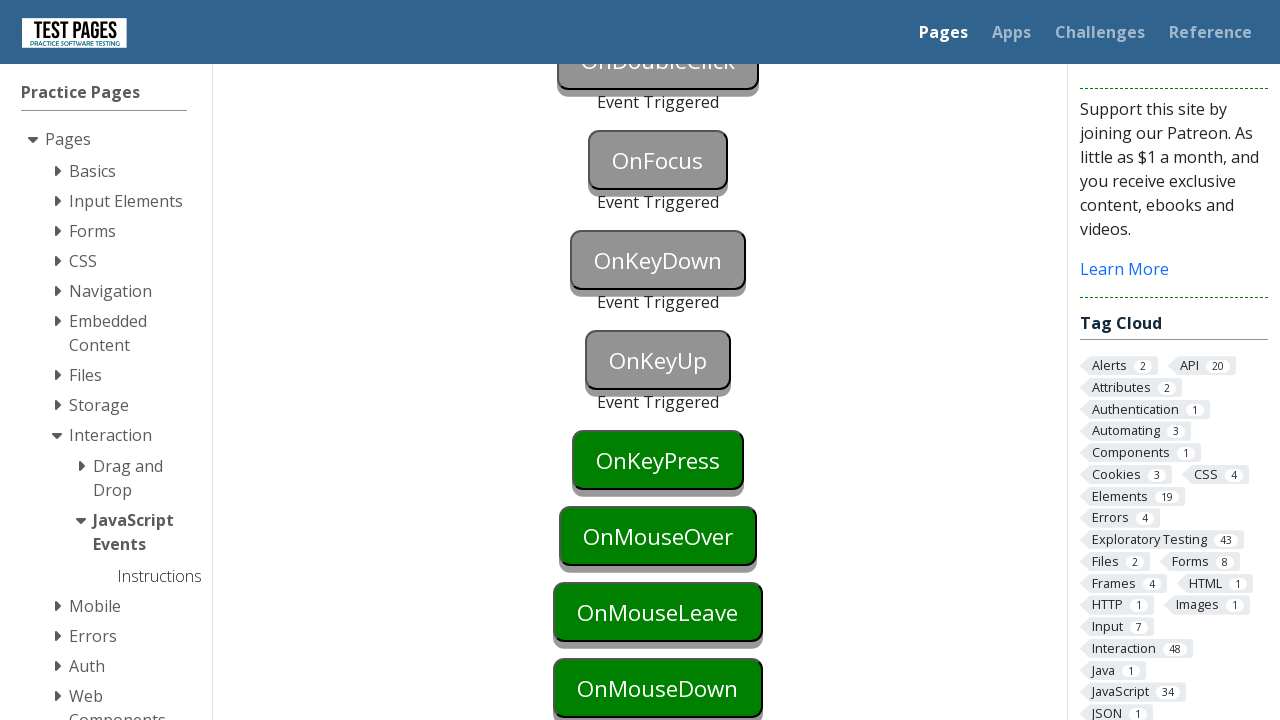

Scrolled button #onkeypress into view
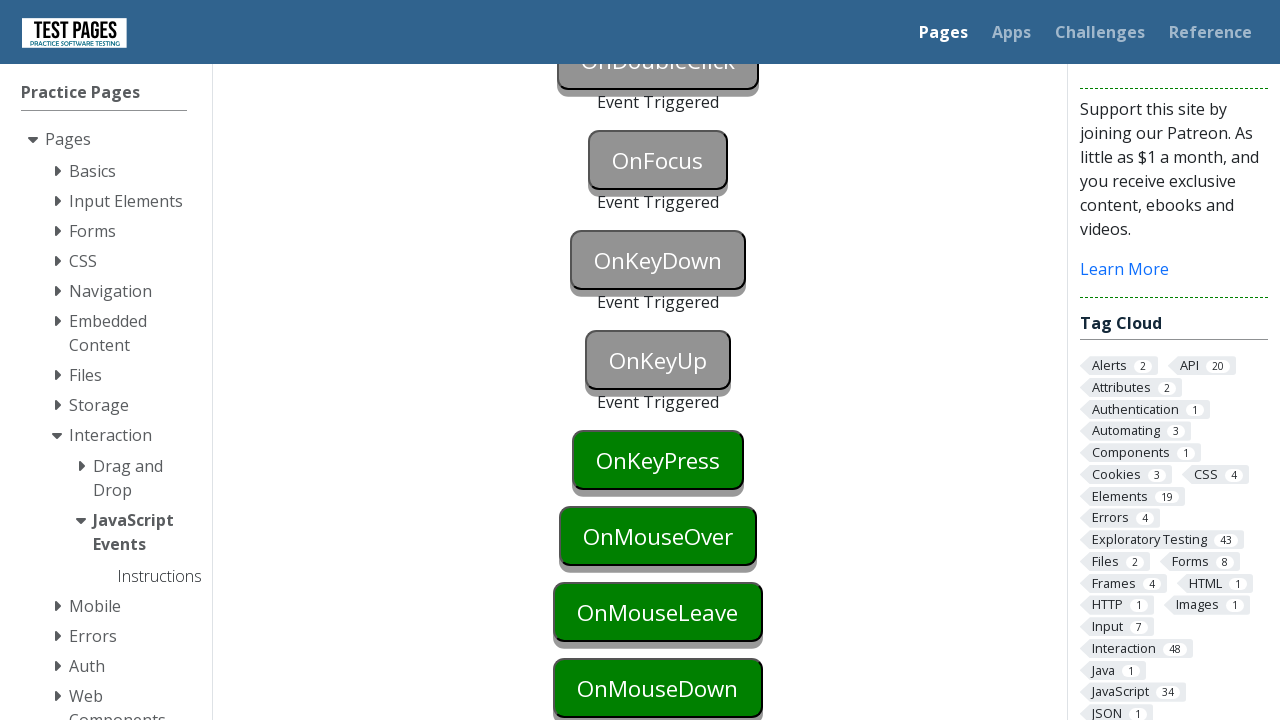

Focused button for onkeypress event at (658, 460) on #onkeypress
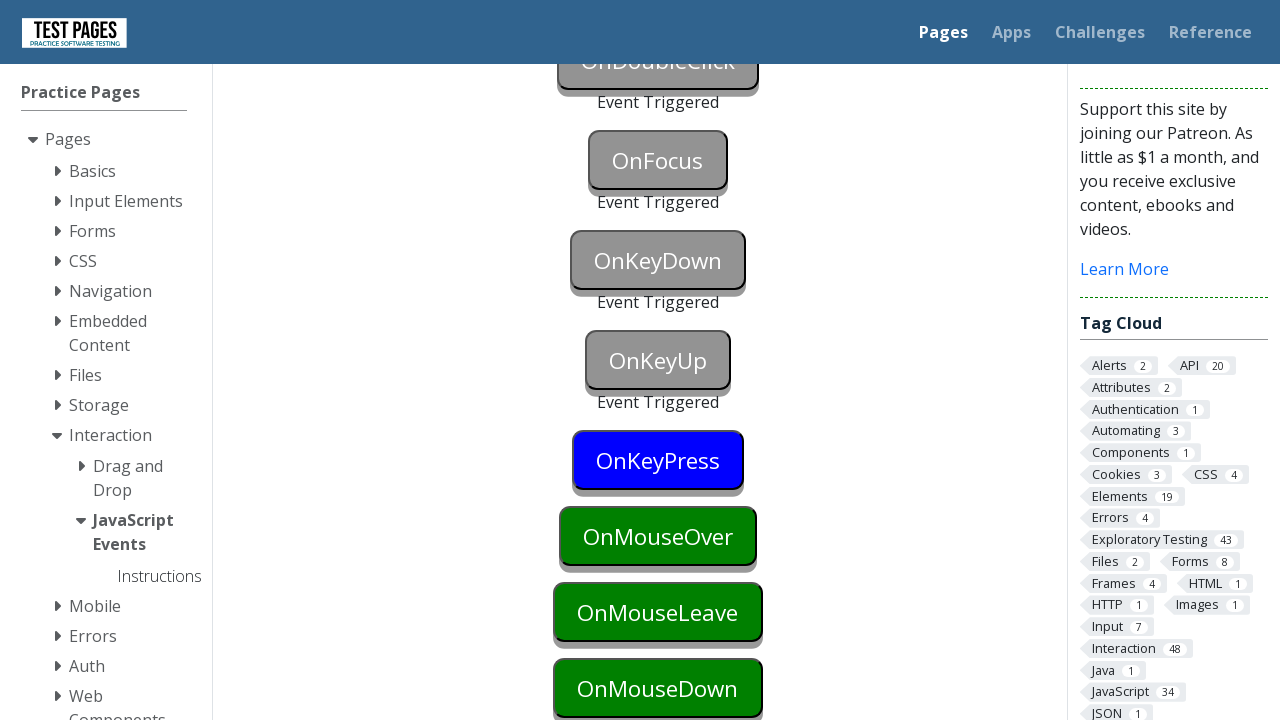

Triggered onkeypress event by typing 'A'
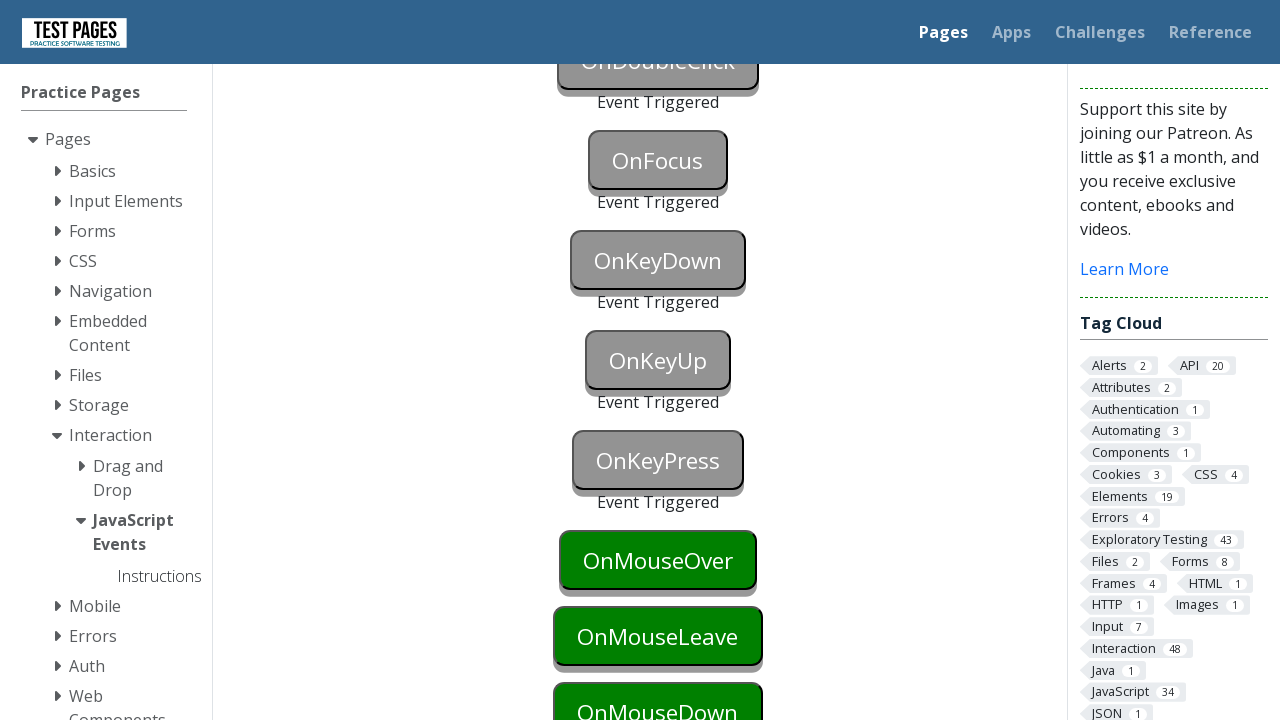

Verified event onkeypress was triggered successfully
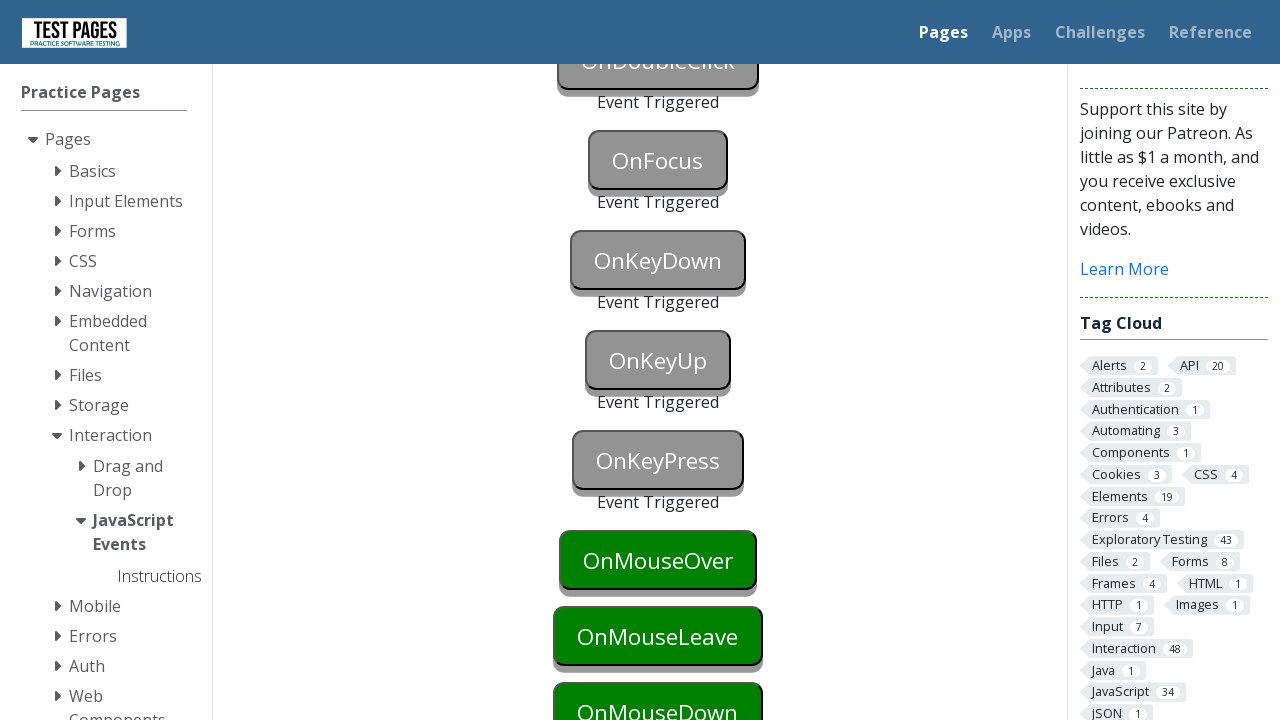

Scrolled button #onmouseover into view
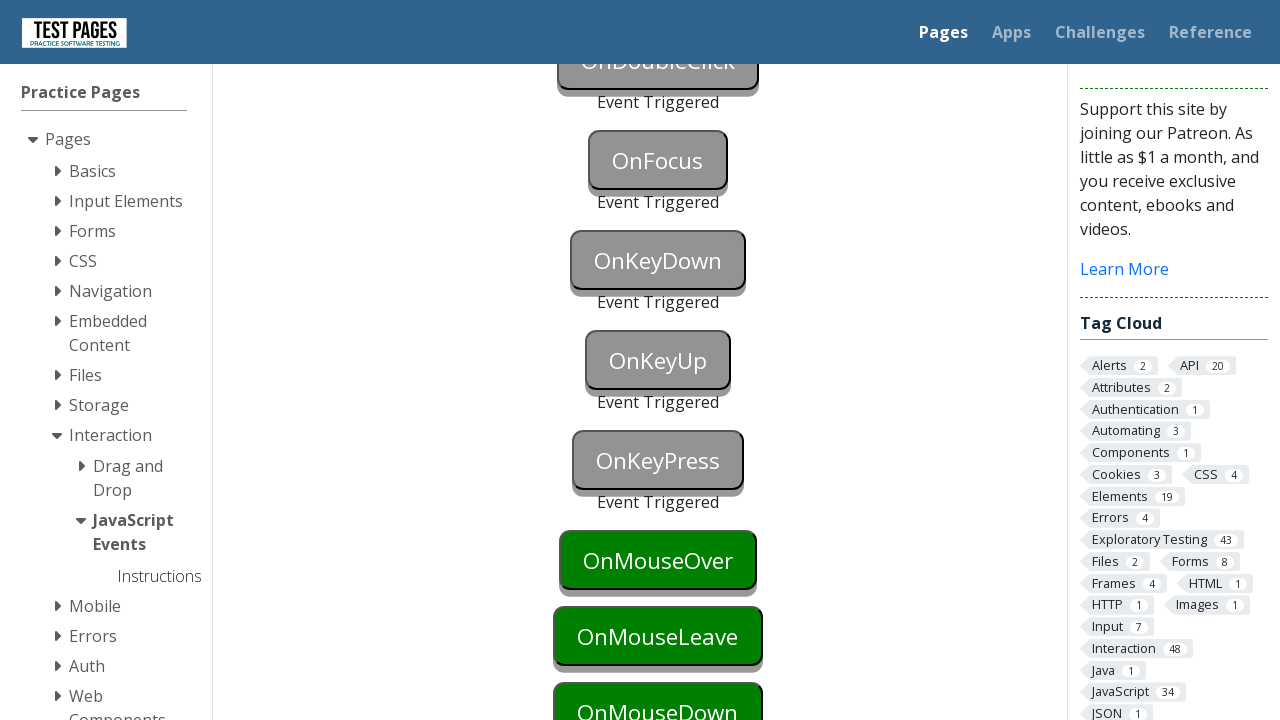

Triggered onmouseover event by hovering at (658, 560) on #onmouseover
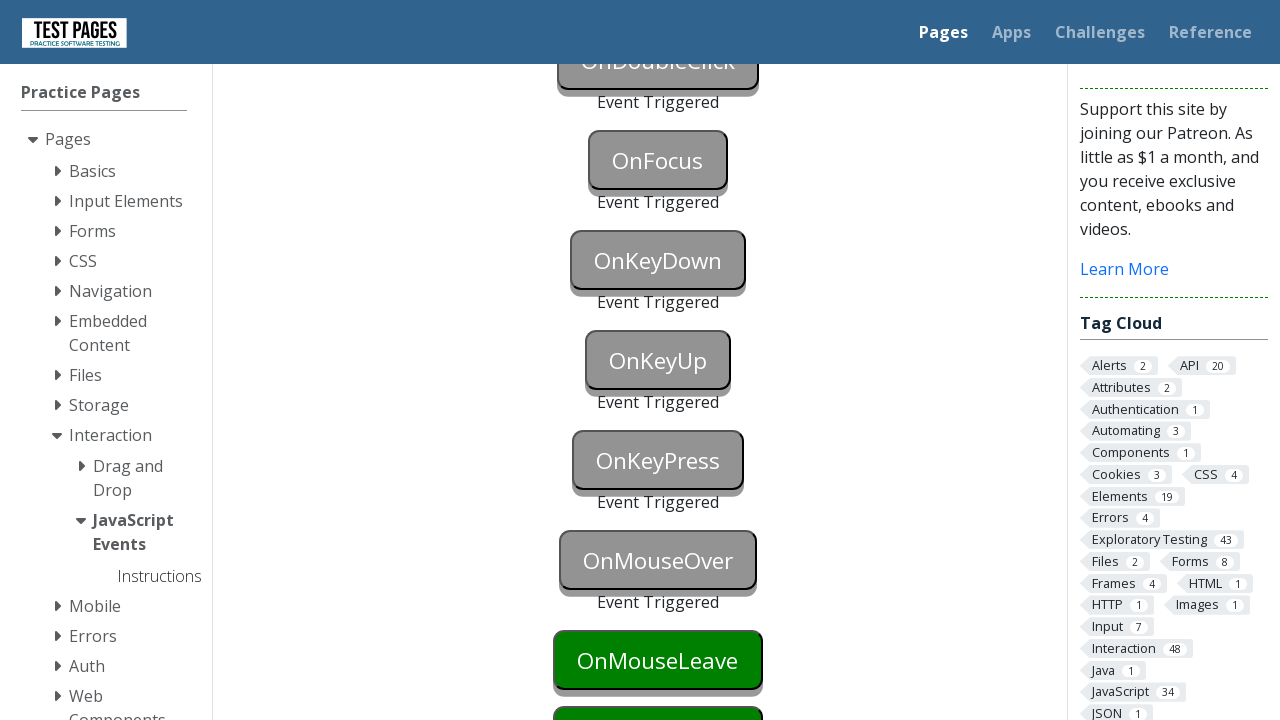

Verified event onmouseover was triggered successfully
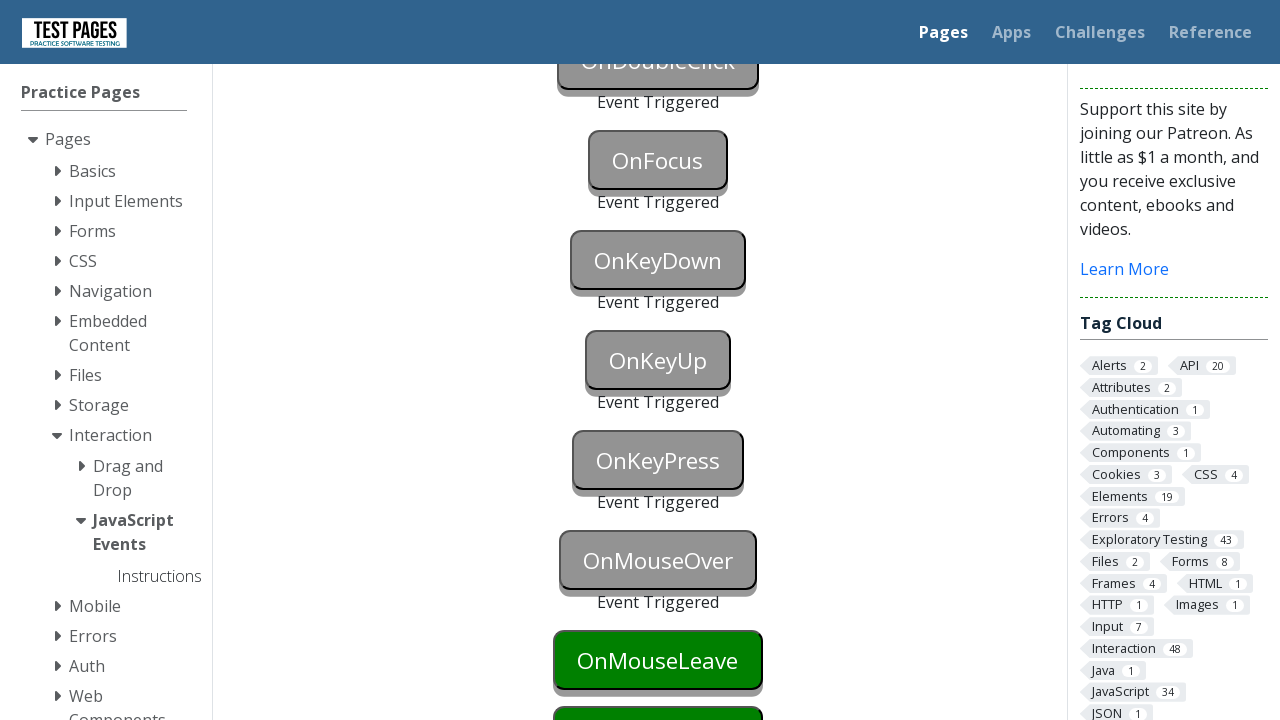

Scrolled button #onmouseleave into view
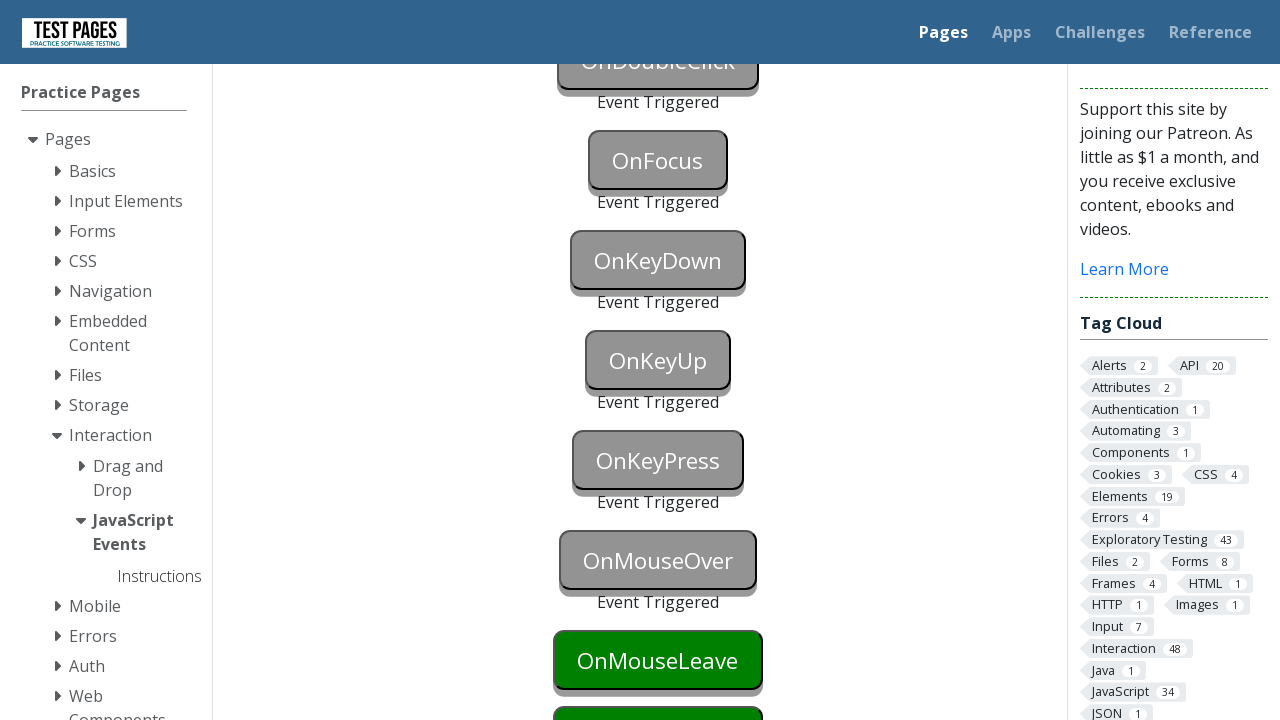

Hovered over button for onmouseleave event at (658, 660) on #onmouseleave
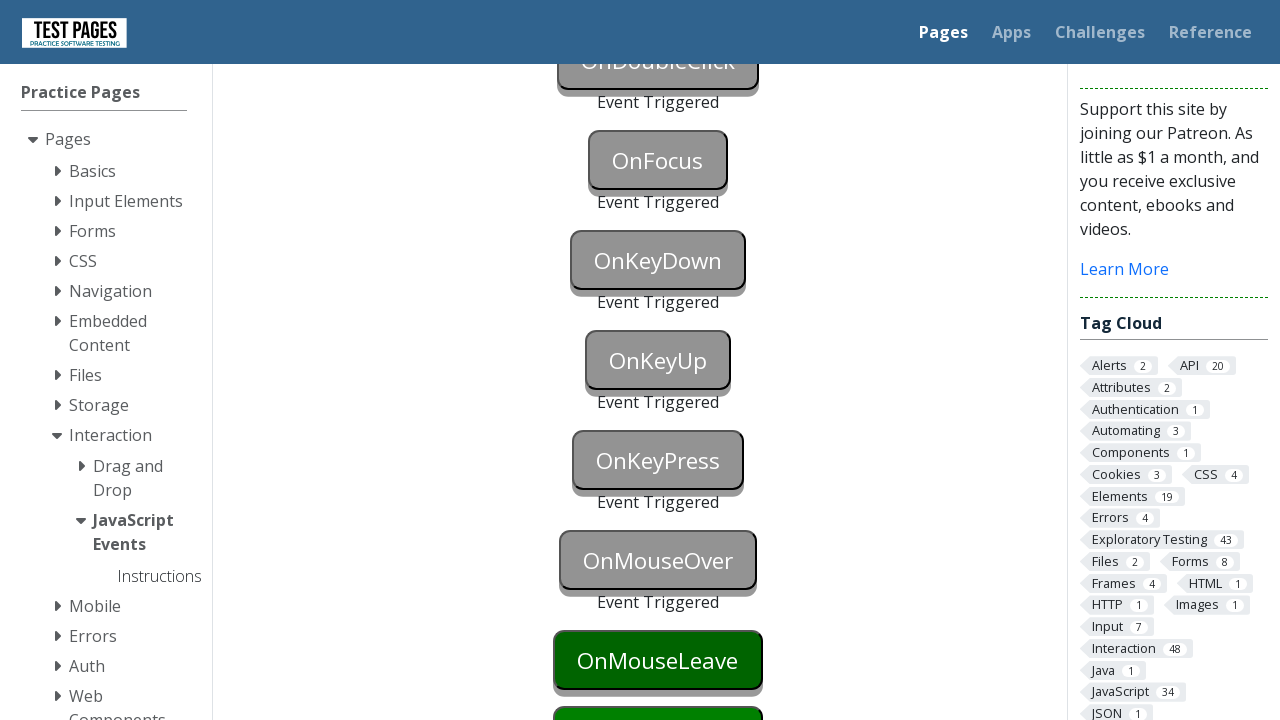

Triggered onmouseleave event by moving mouse away at (0, 0)
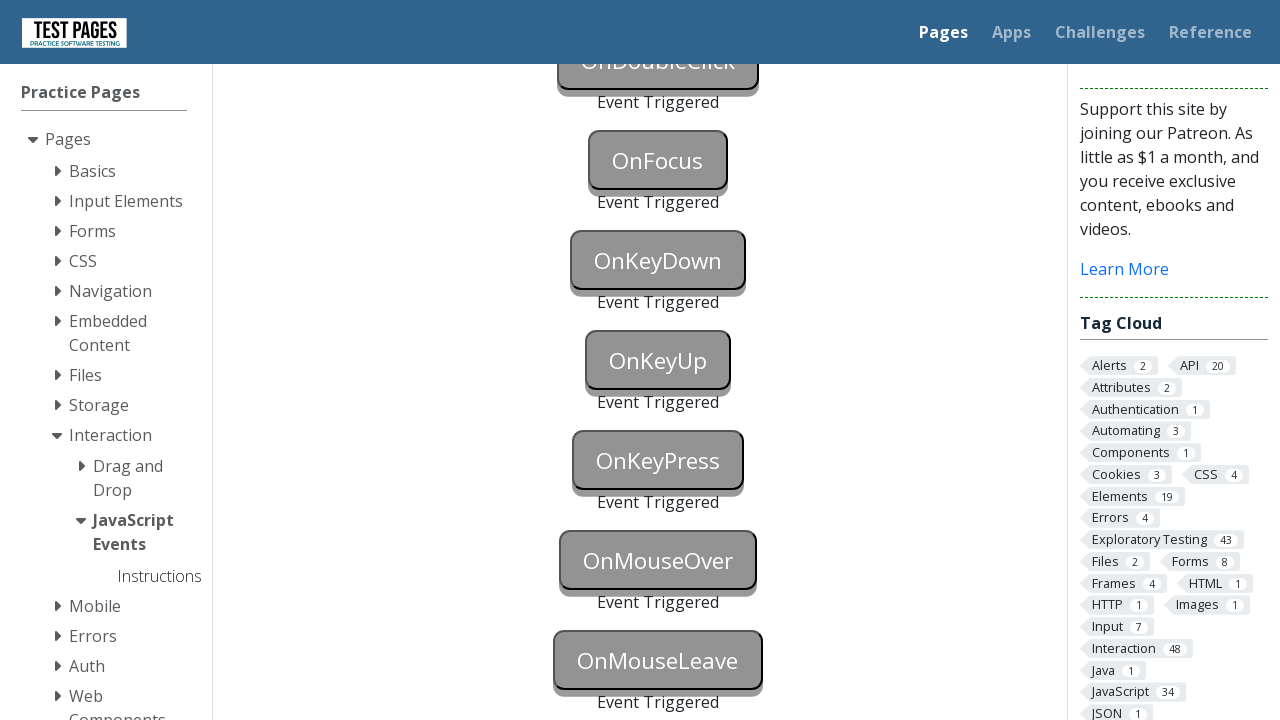

Verified event onmouseleave was triggered successfully
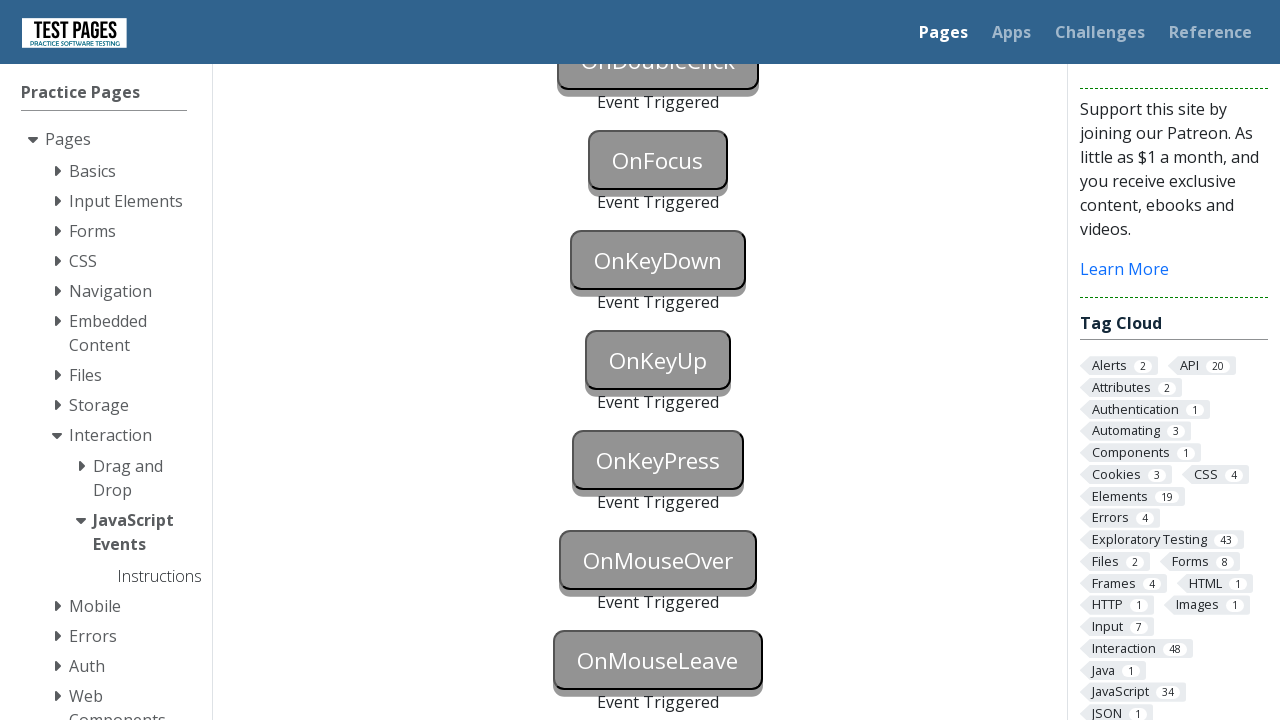

Scrolled button #onmousedown into view
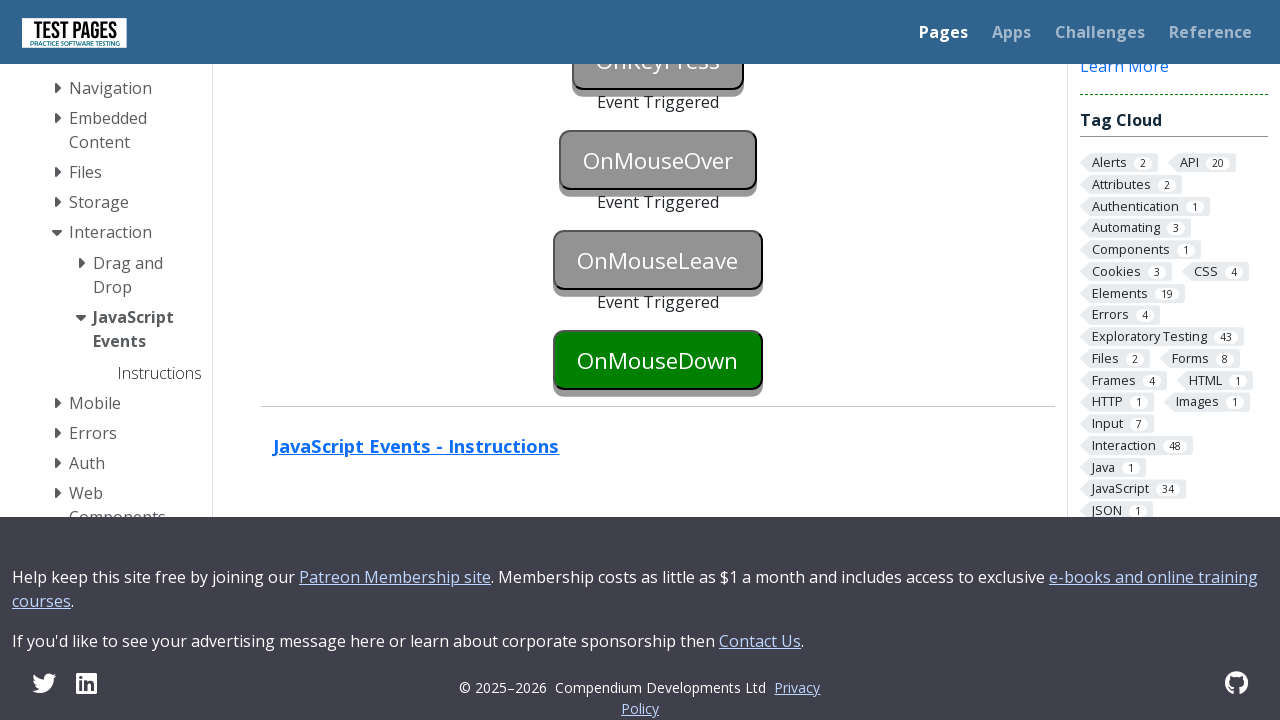

Triggered onmousedown event with click at (658, 360) on #onmousedown
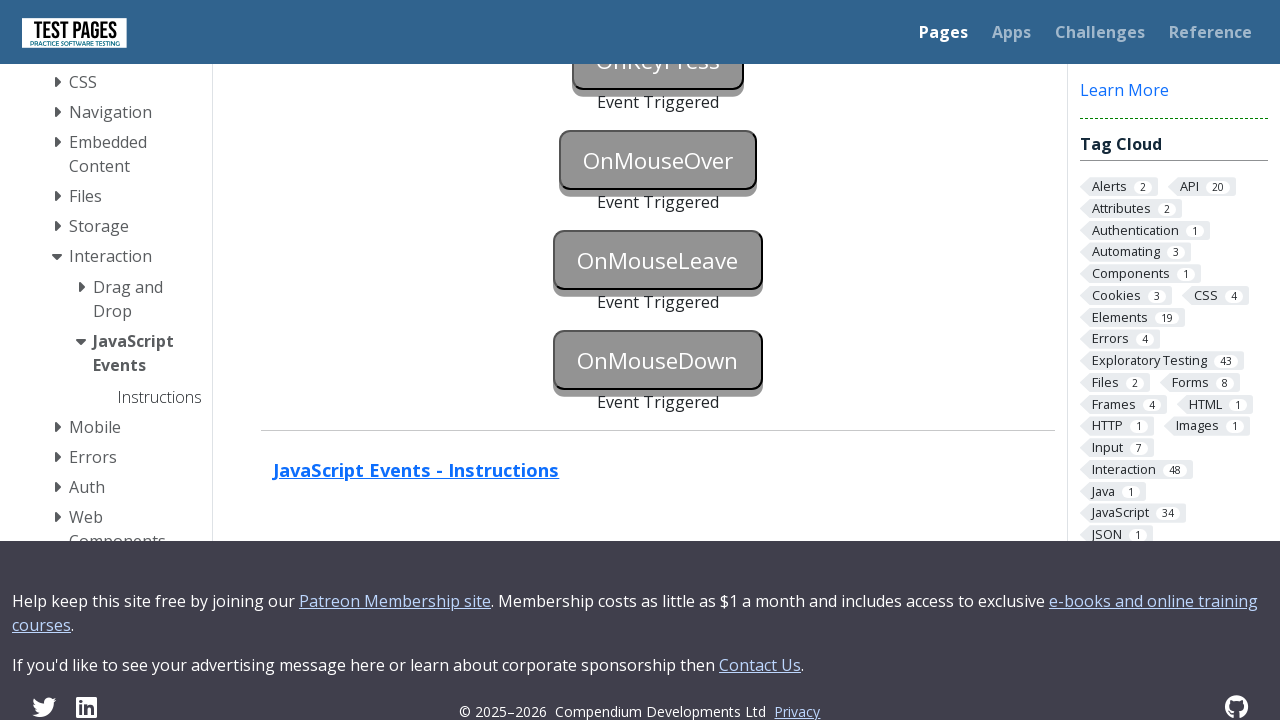

Verified event onmousedown was triggered successfully
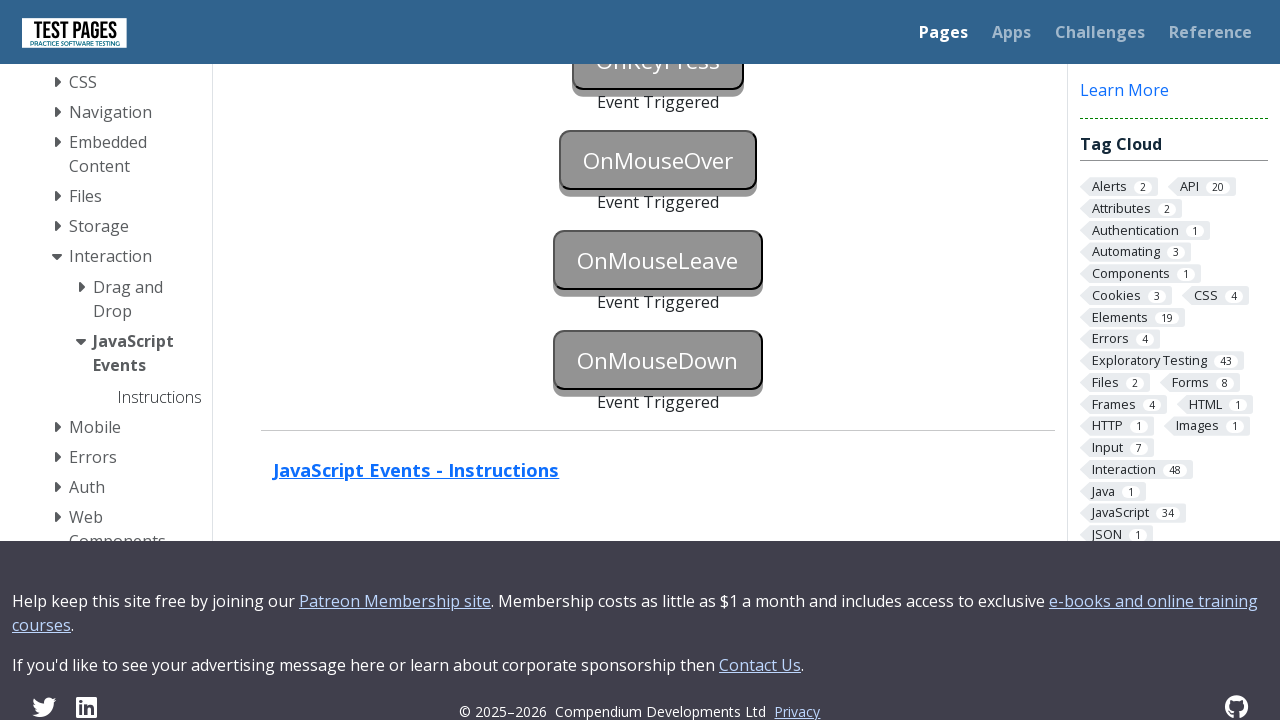

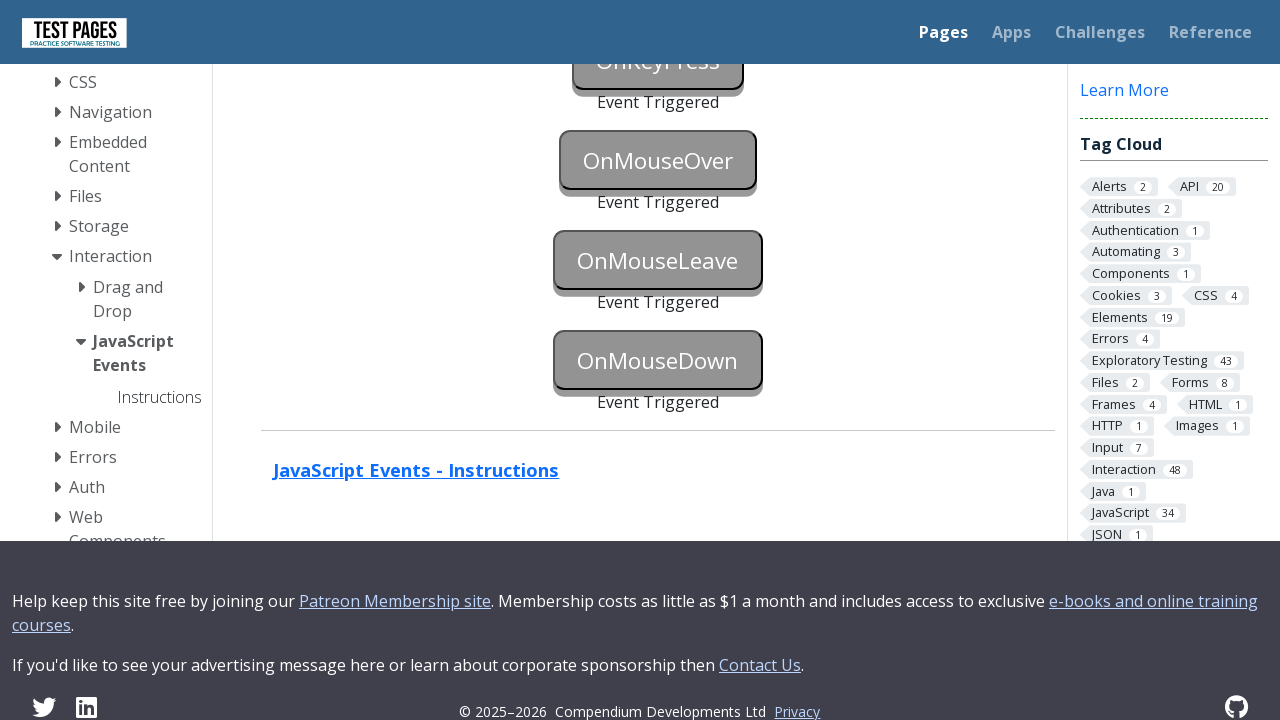